Navigates to a challenging DOM page and verifies that table cells are present and accessible

Starting URL: http://the-internet.herokuapp.com/challenging_dom

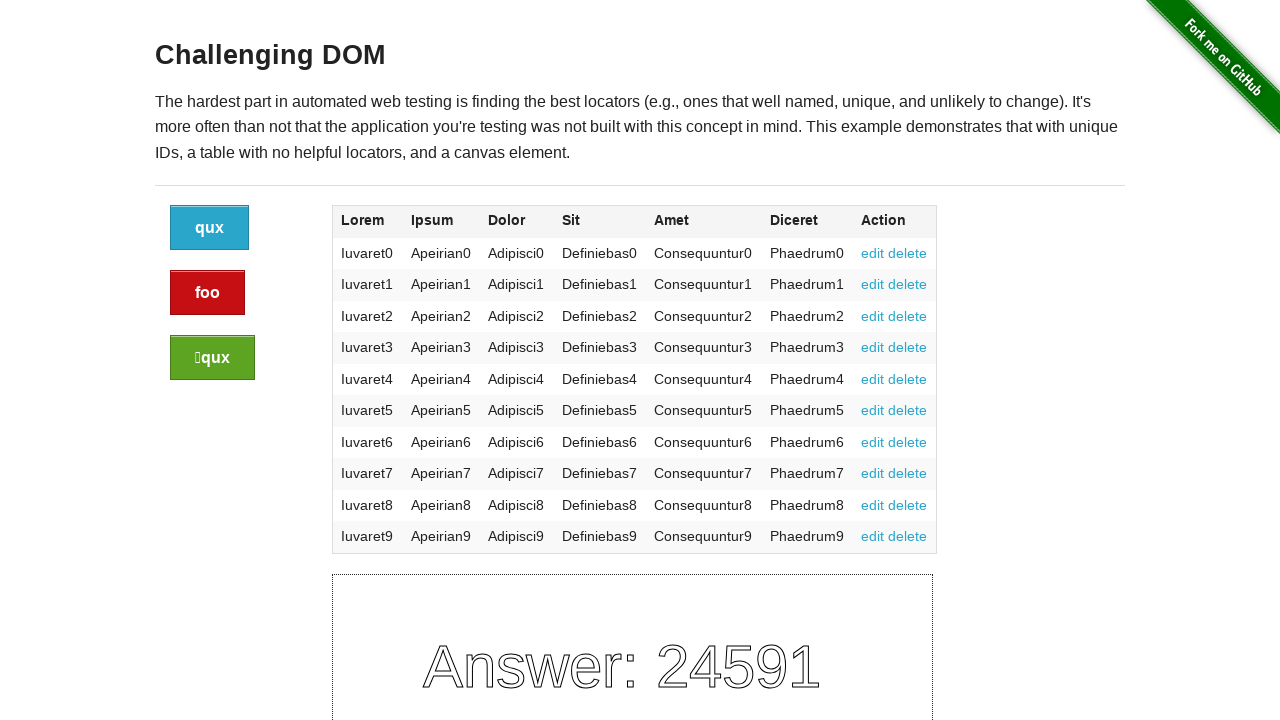

Navigated to challenging DOM page
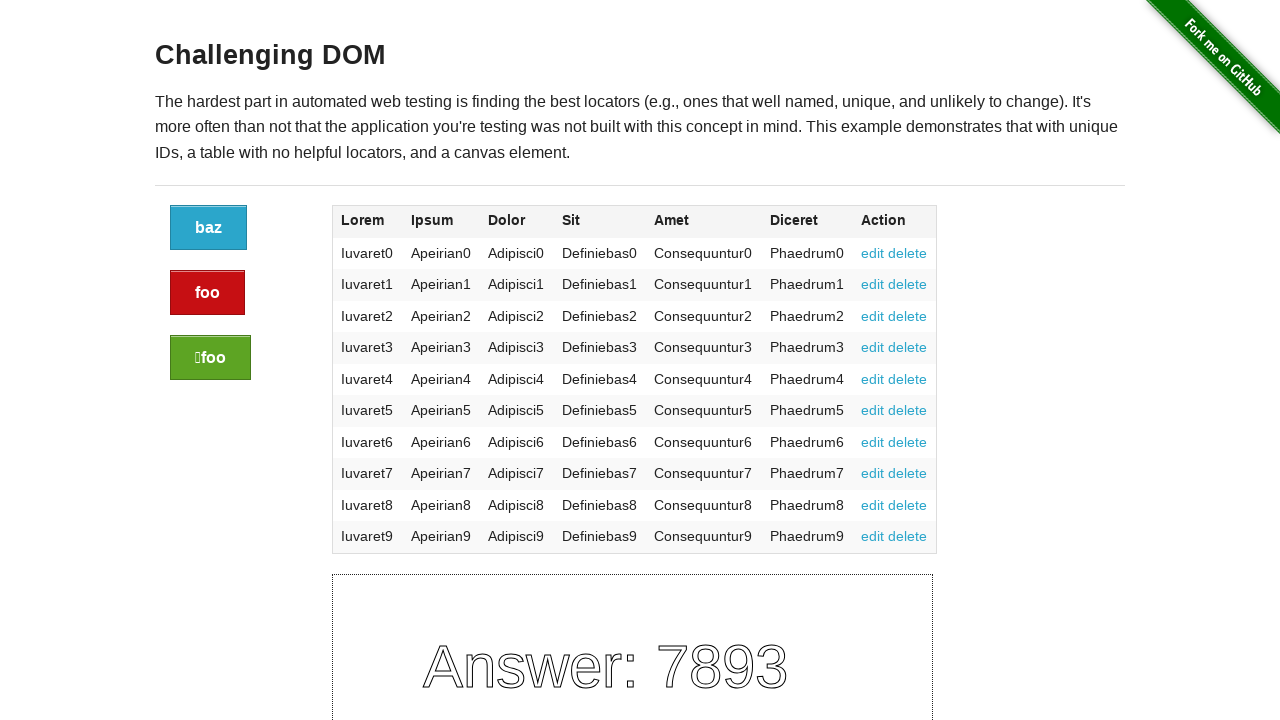

Located all table cells in the DOM
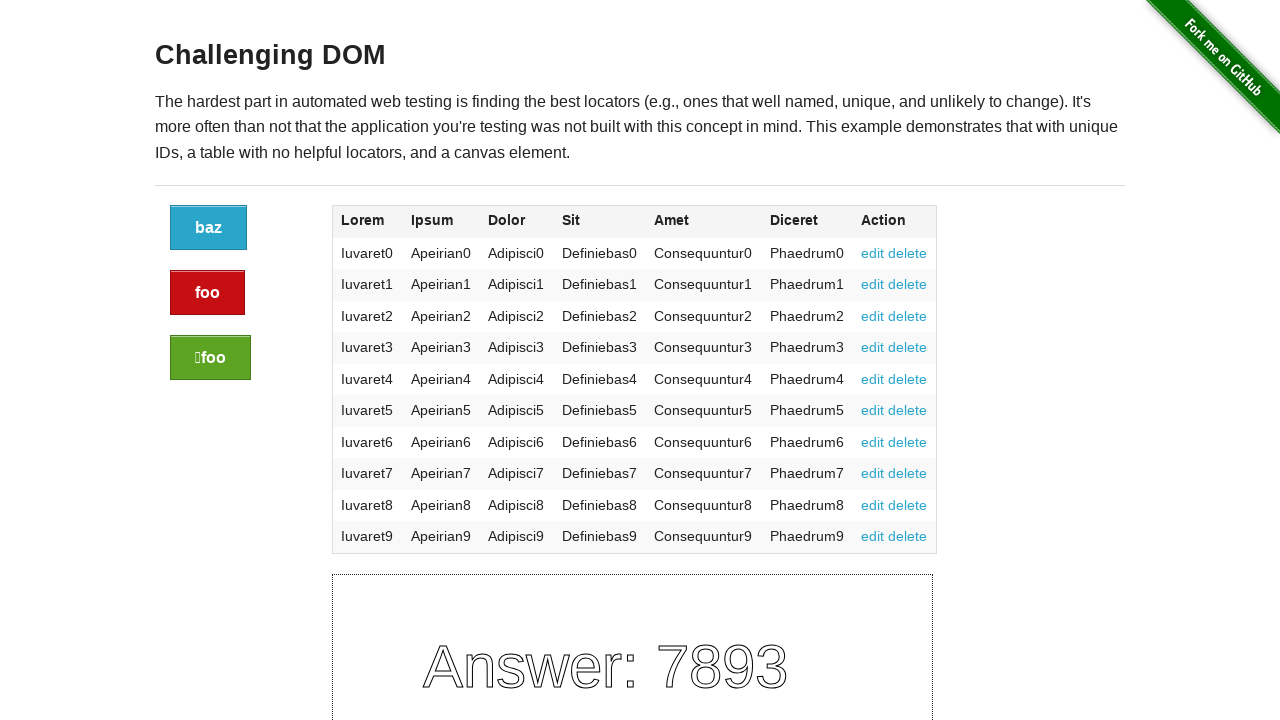

Accessed text content of table cell
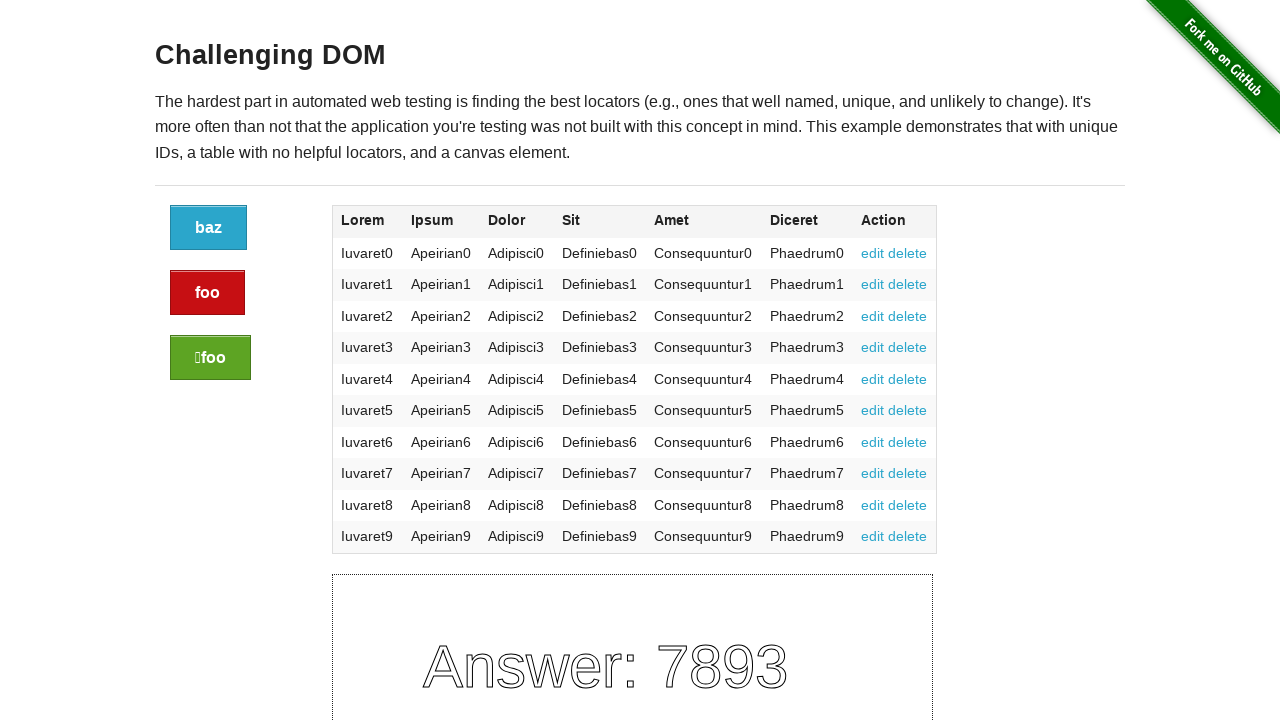

Accessed text content of table cell
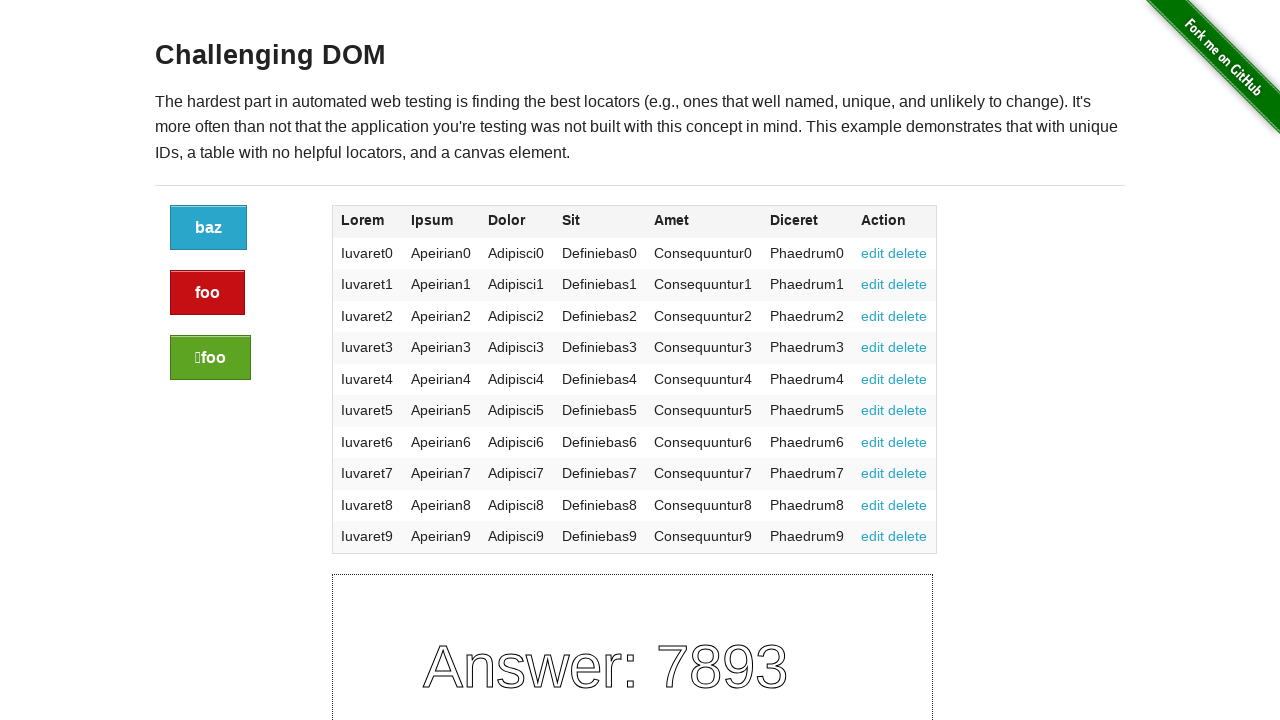

Accessed text content of table cell
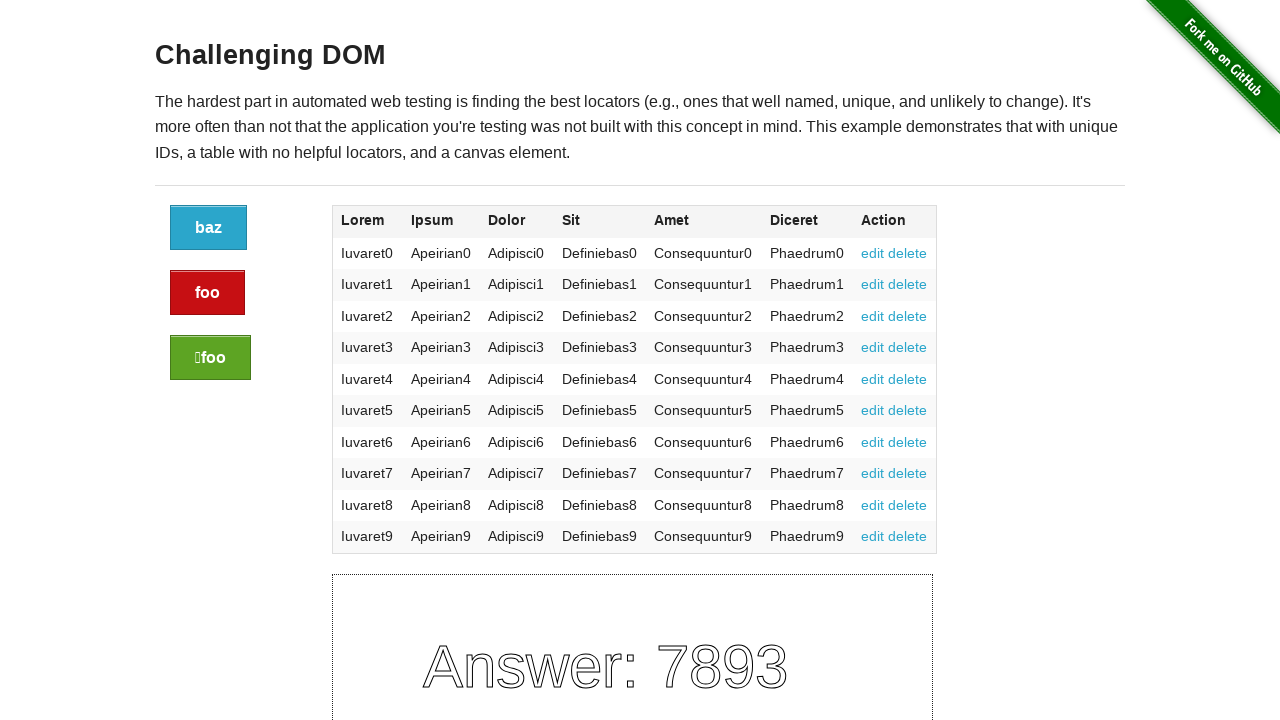

Accessed text content of table cell
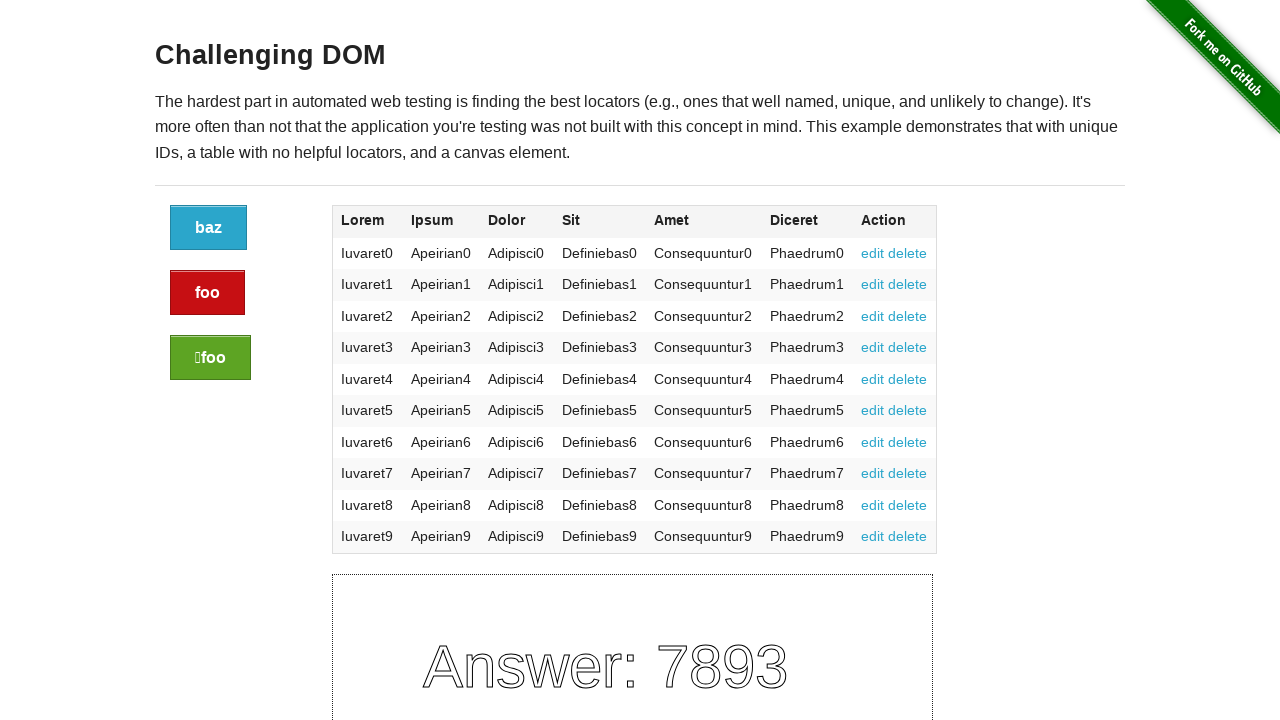

Accessed text content of table cell
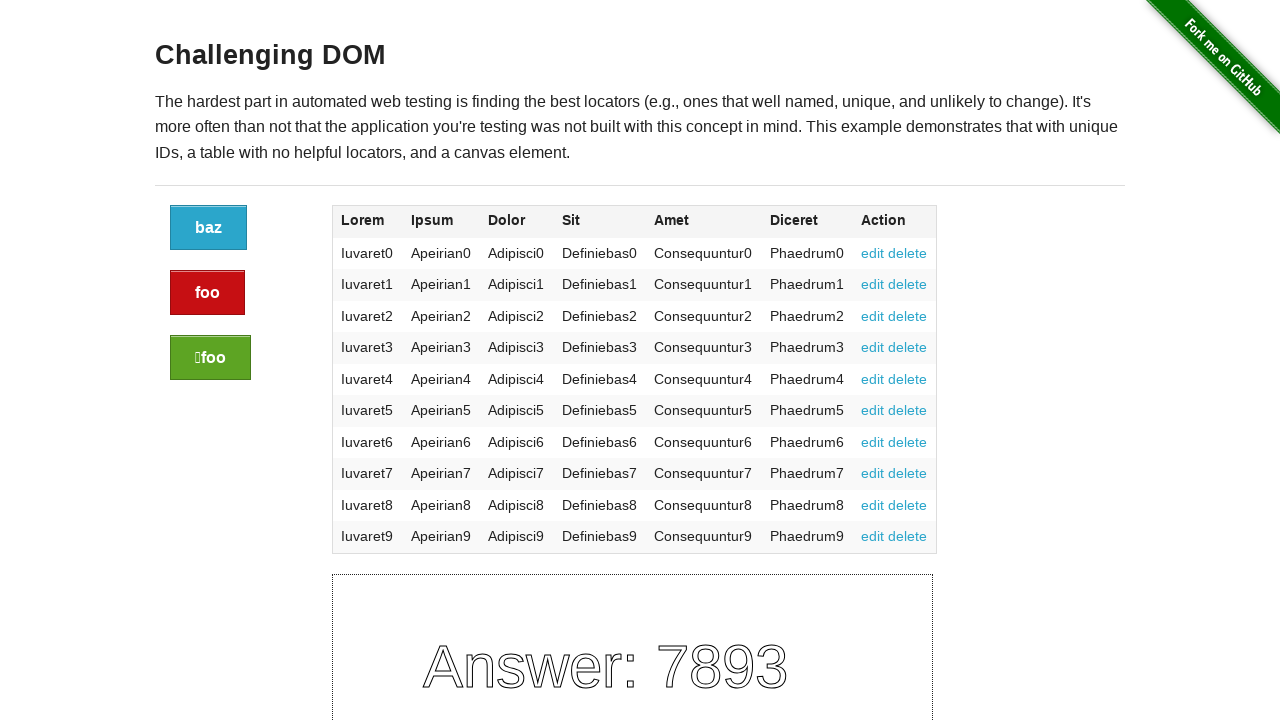

Accessed text content of table cell
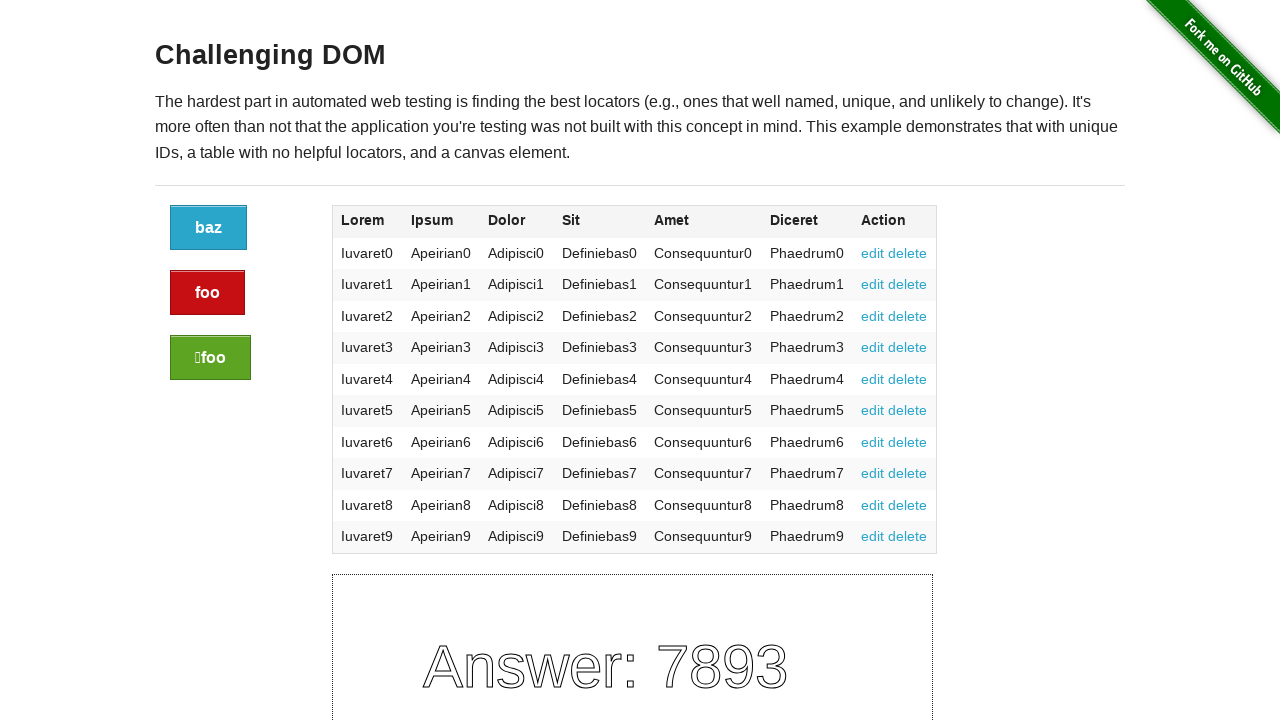

Accessed text content of table cell
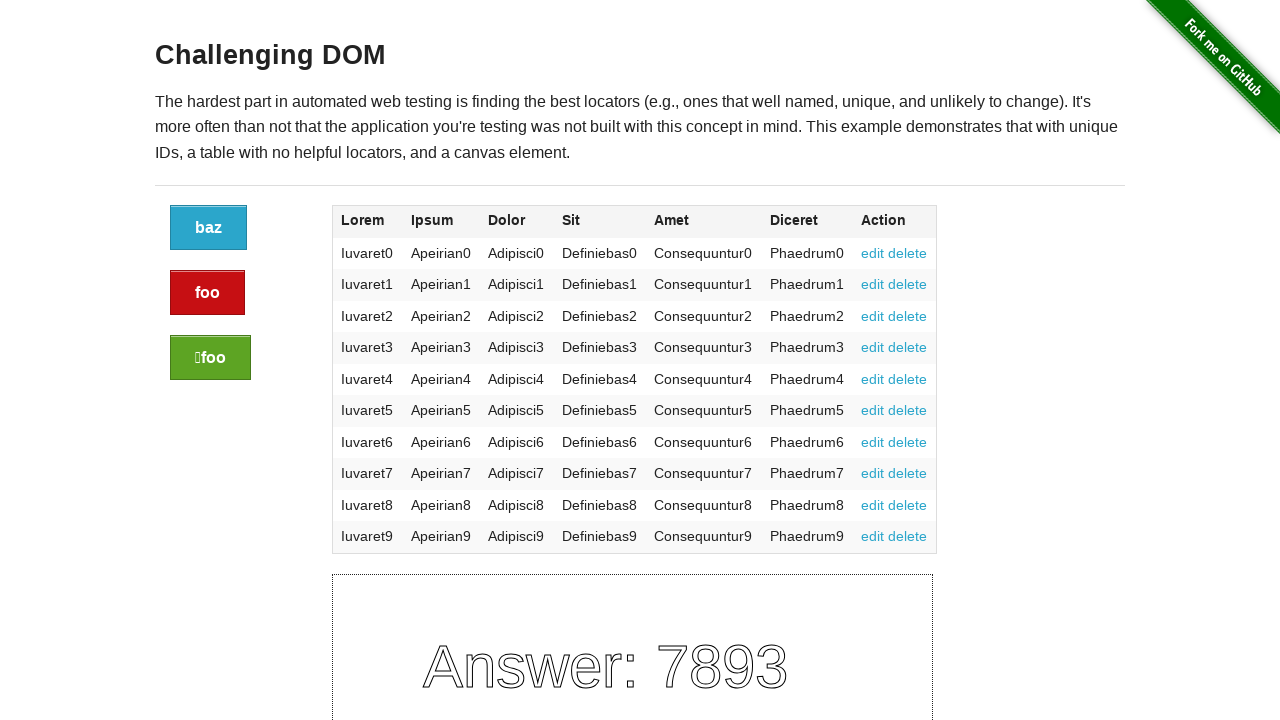

Accessed text content of table cell
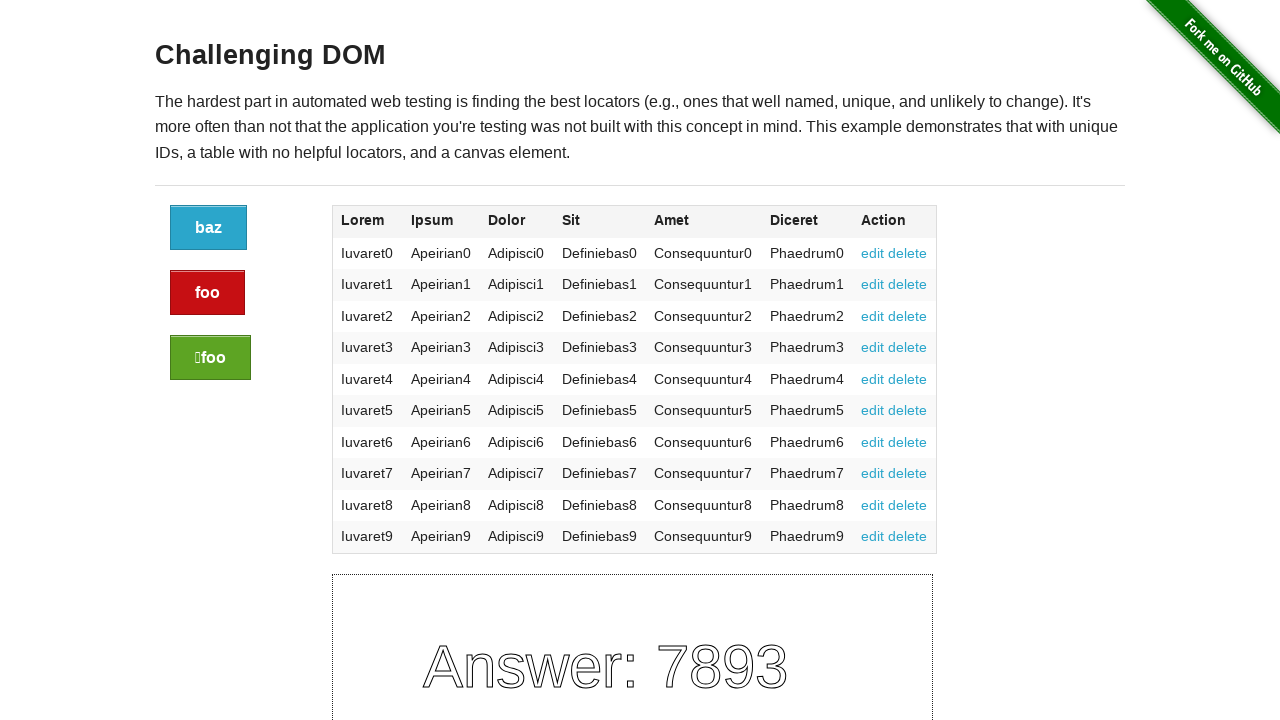

Accessed text content of table cell
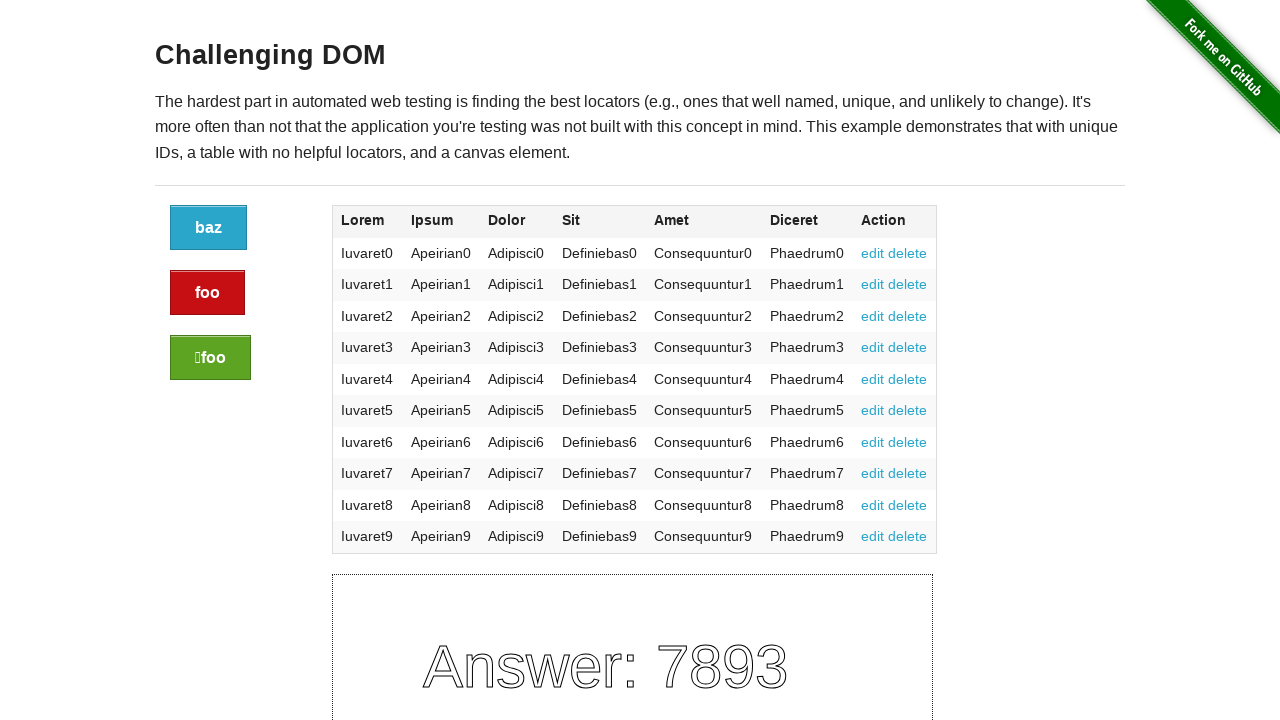

Accessed text content of table cell
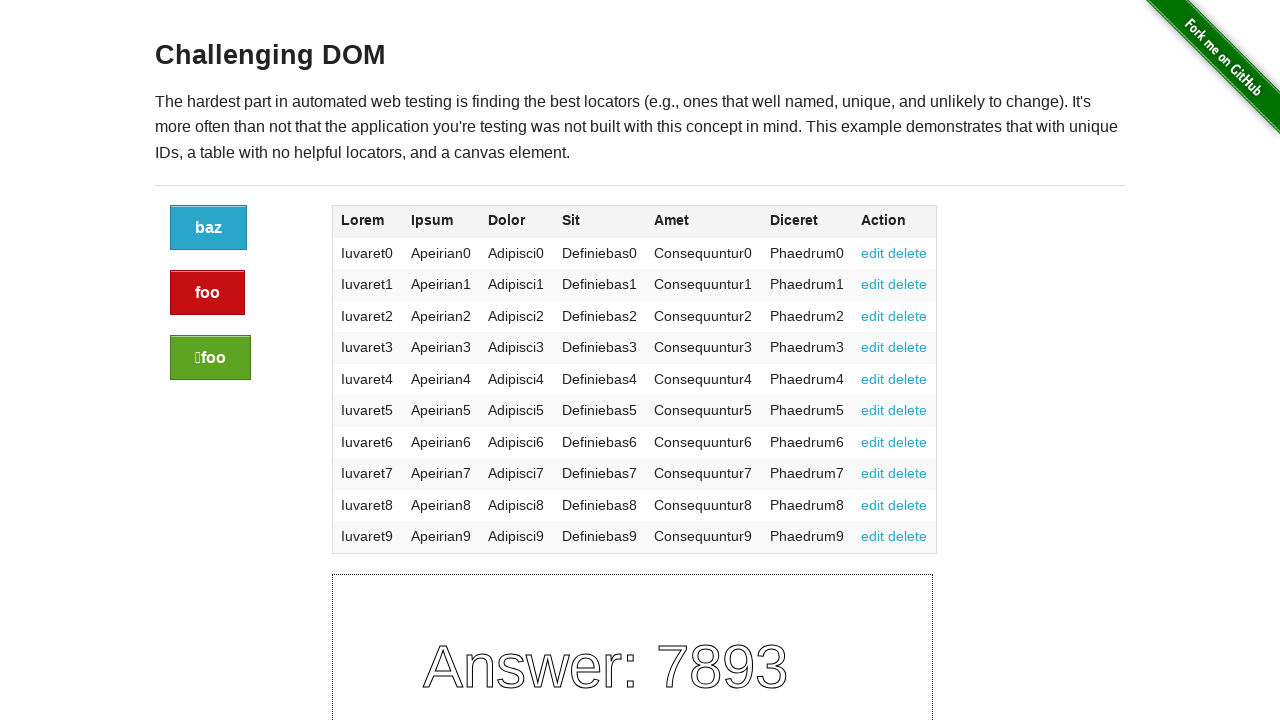

Accessed text content of table cell
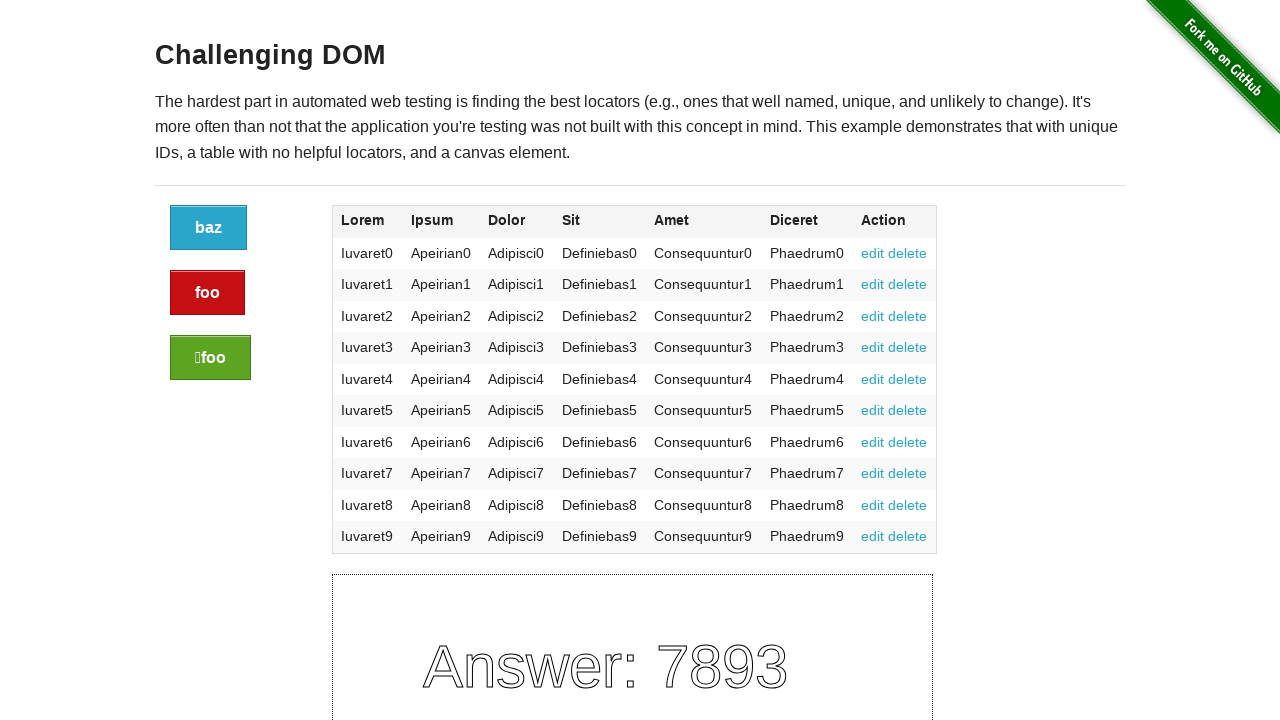

Accessed text content of table cell
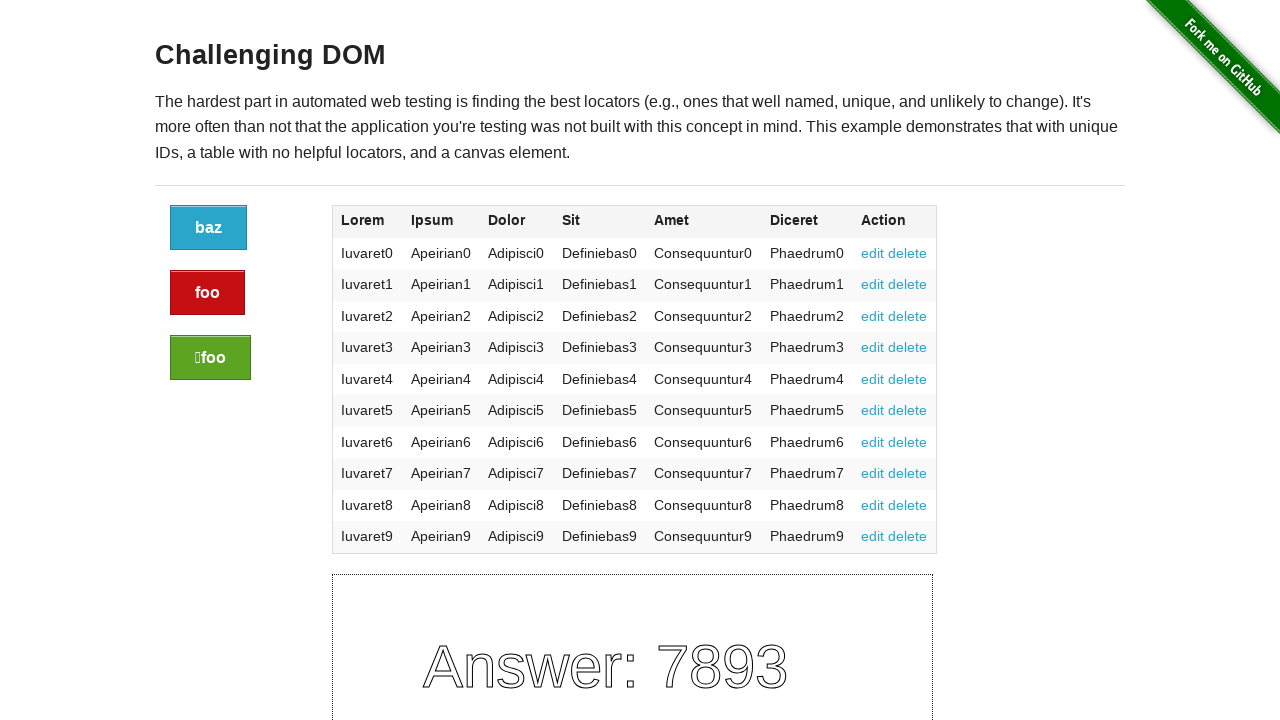

Accessed text content of table cell
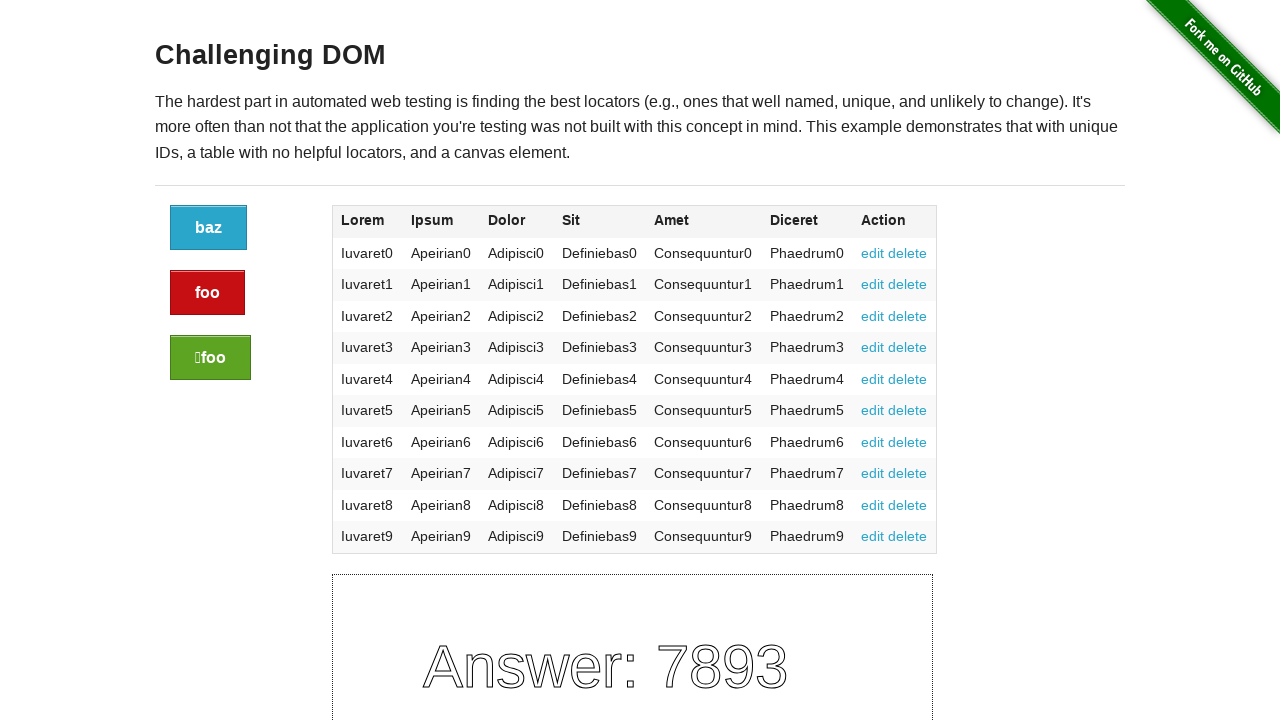

Accessed text content of table cell
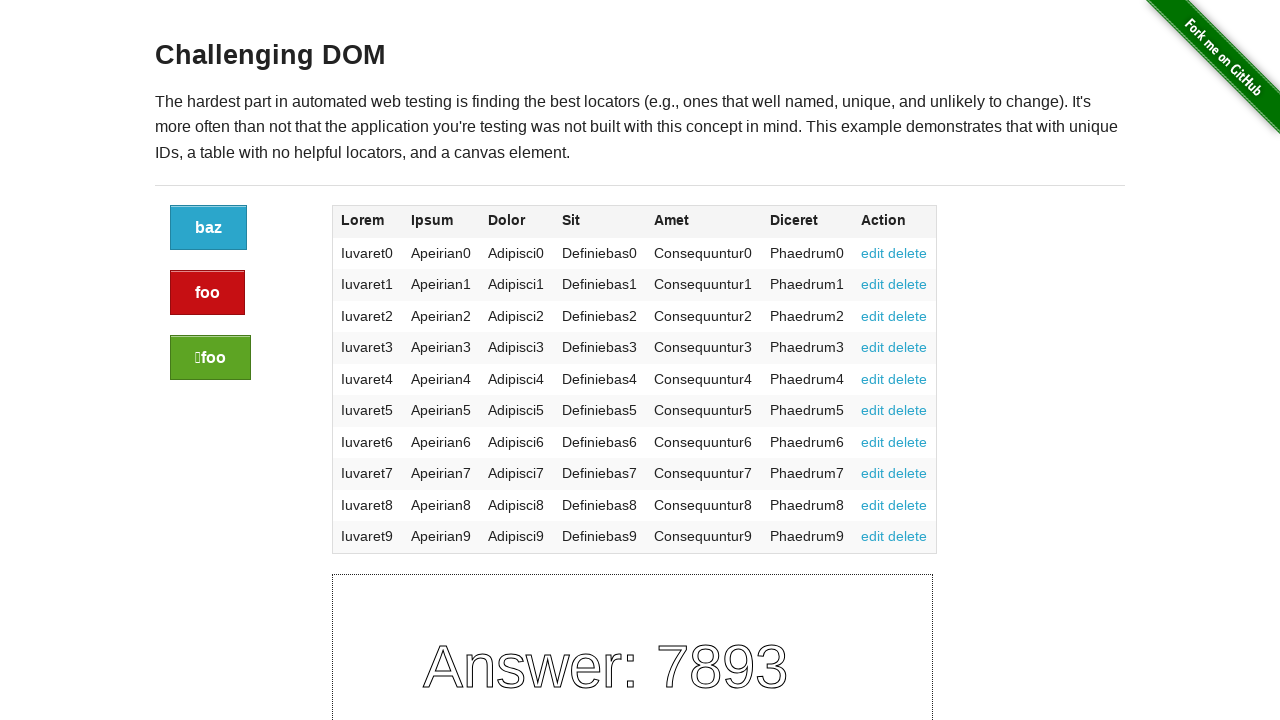

Accessed text content of table cell
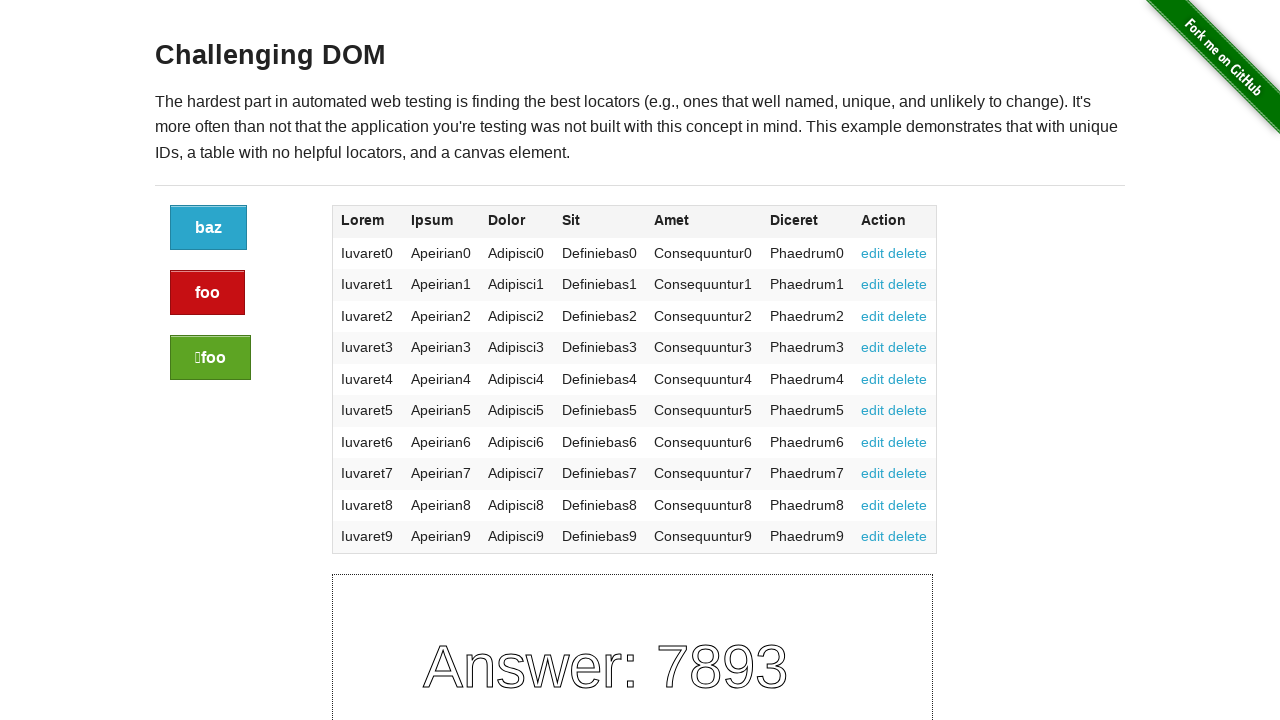

Accessed text content of table cell
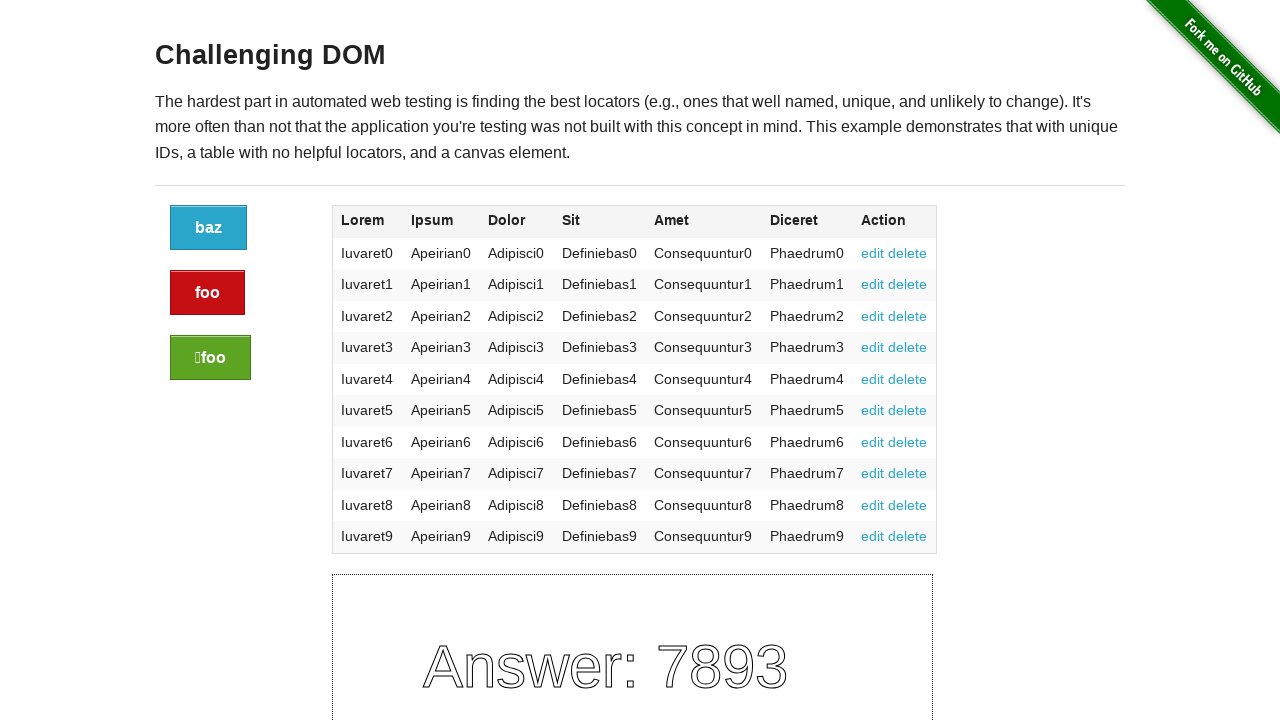

Accessed text content of table cell
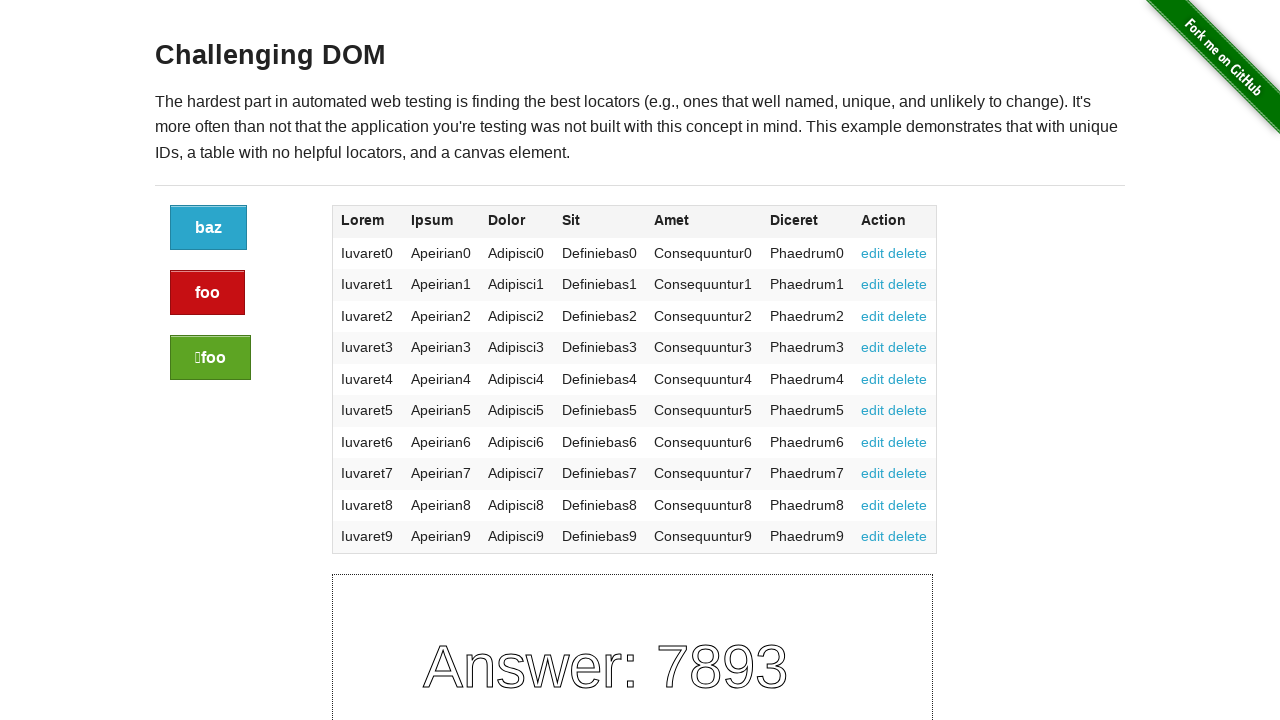

Accessed text content of table cell
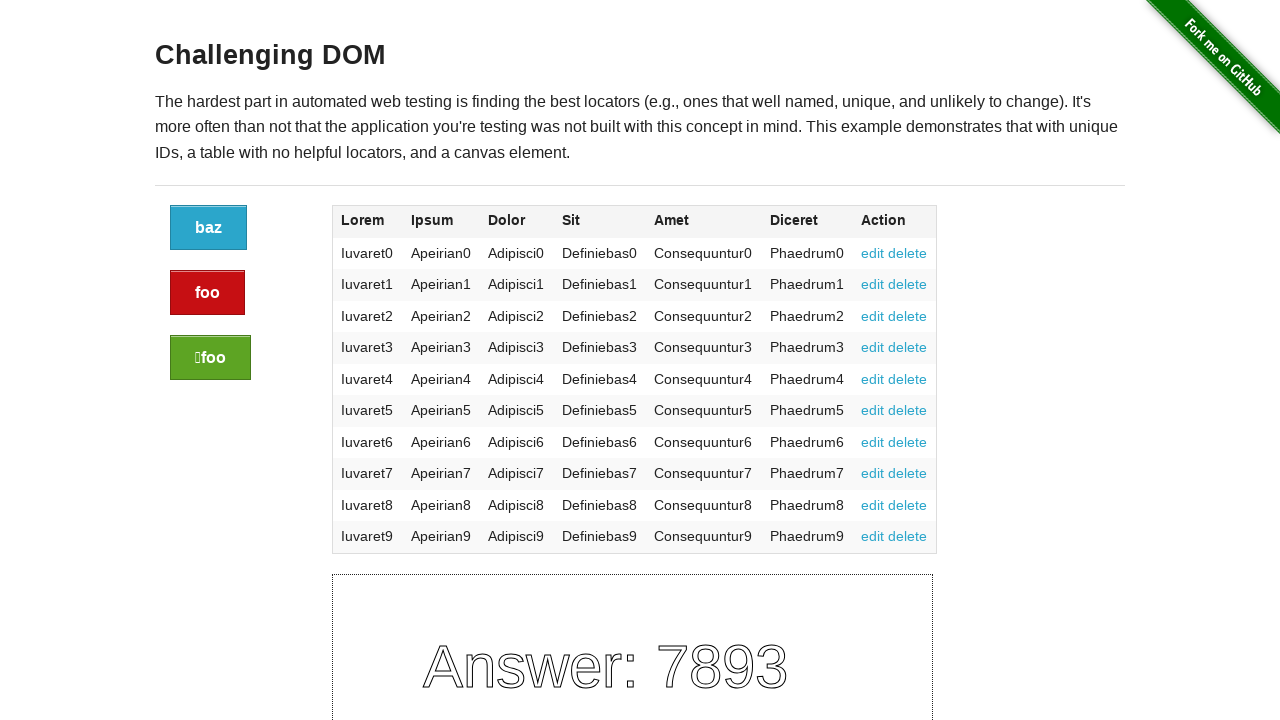

Accessed text content of table cell
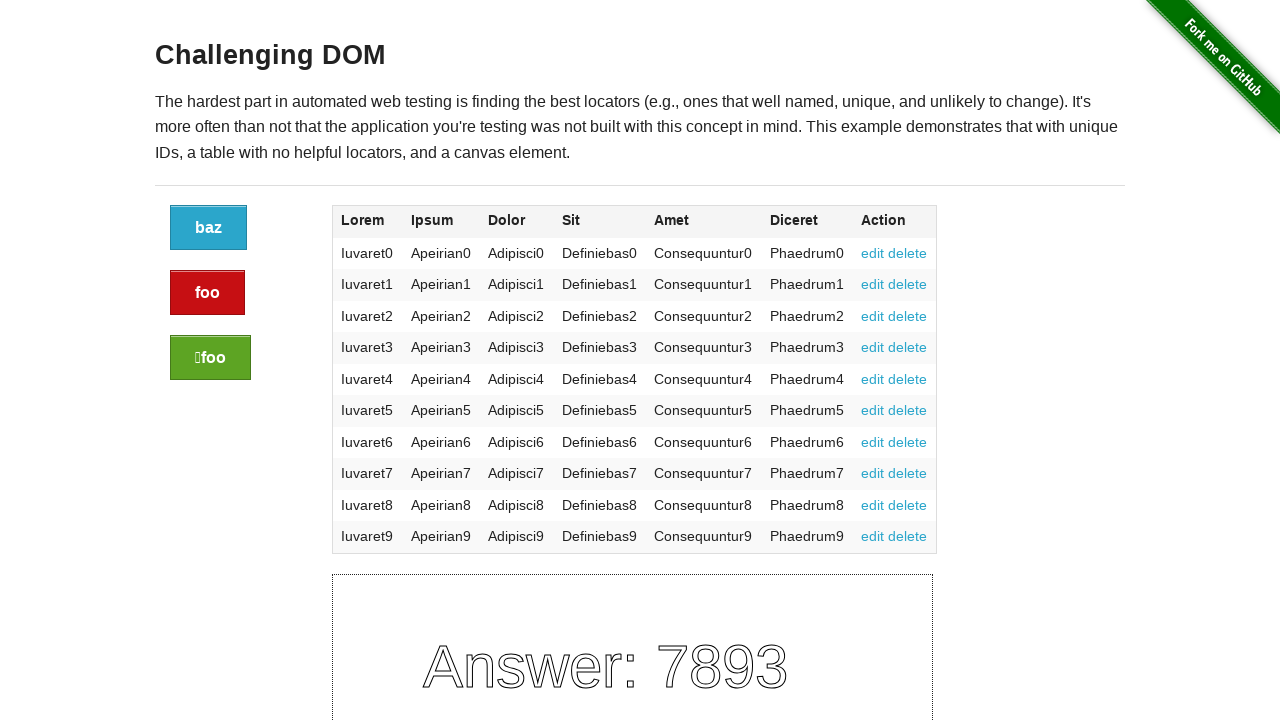

Accessed text content of table cell
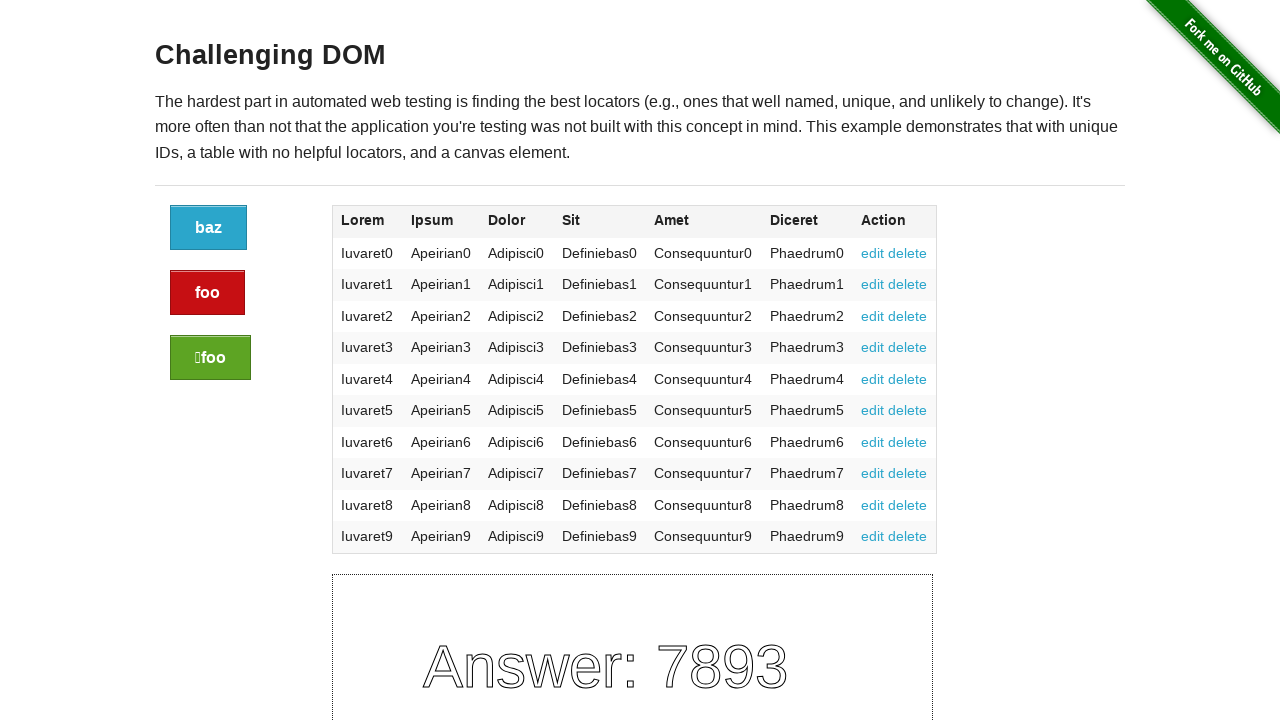

Accessed text content of table cell
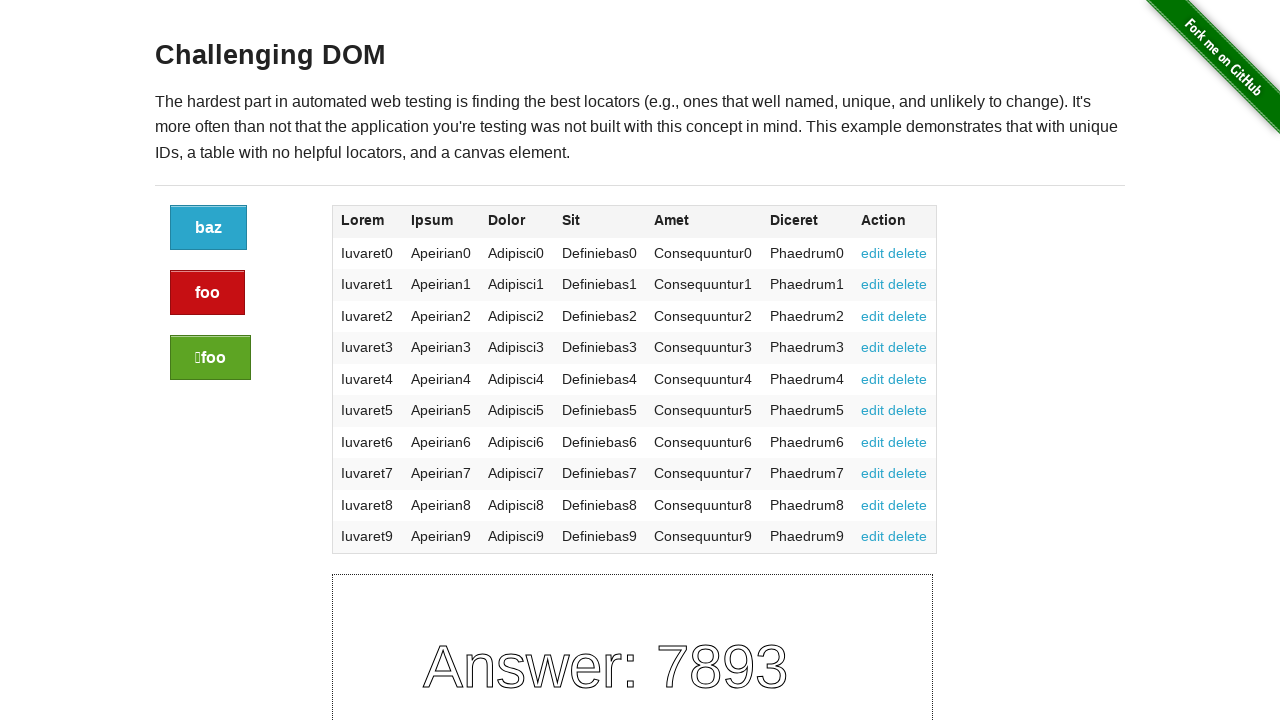

Accessed text content of table cell
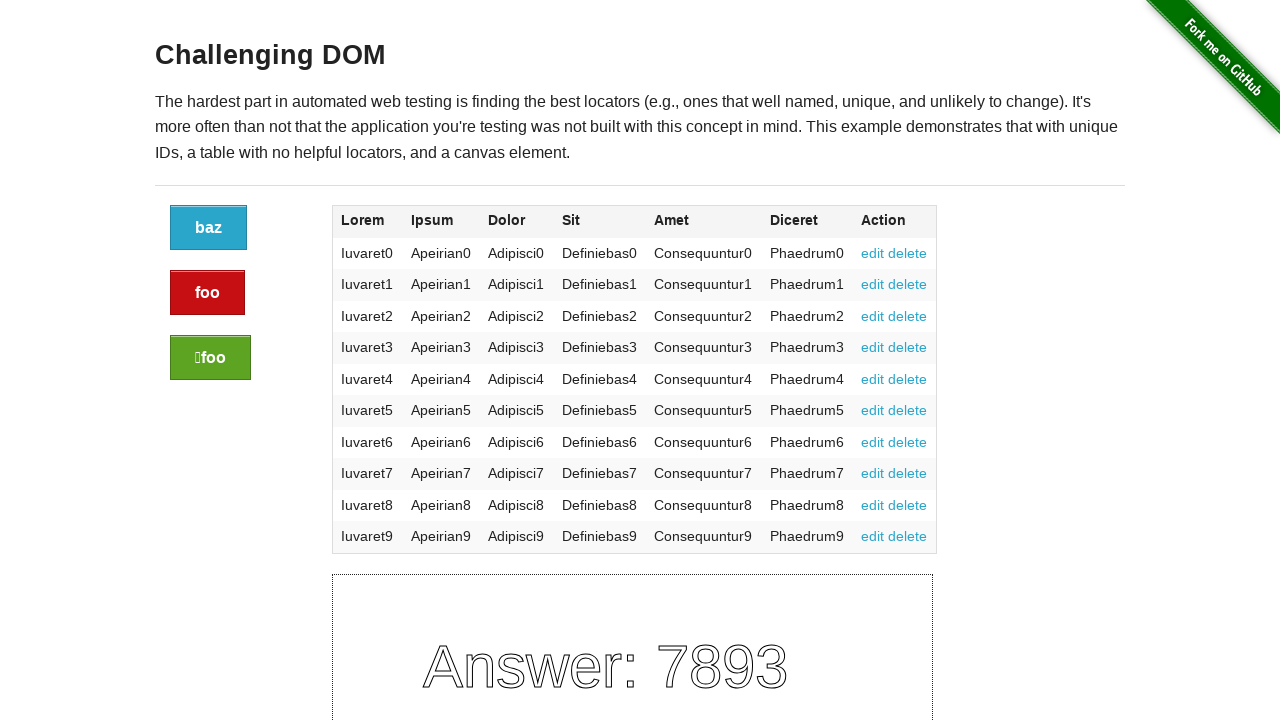

Accessed text content of table cell
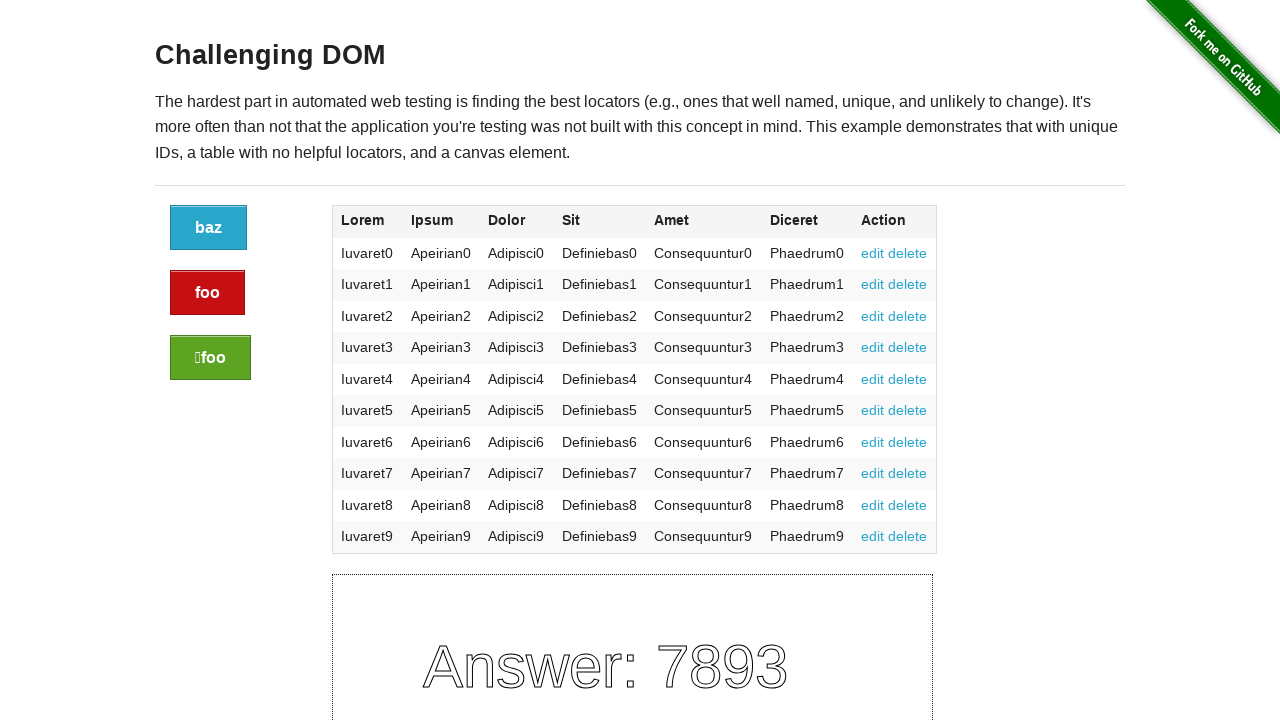

Accessed text content of table cell
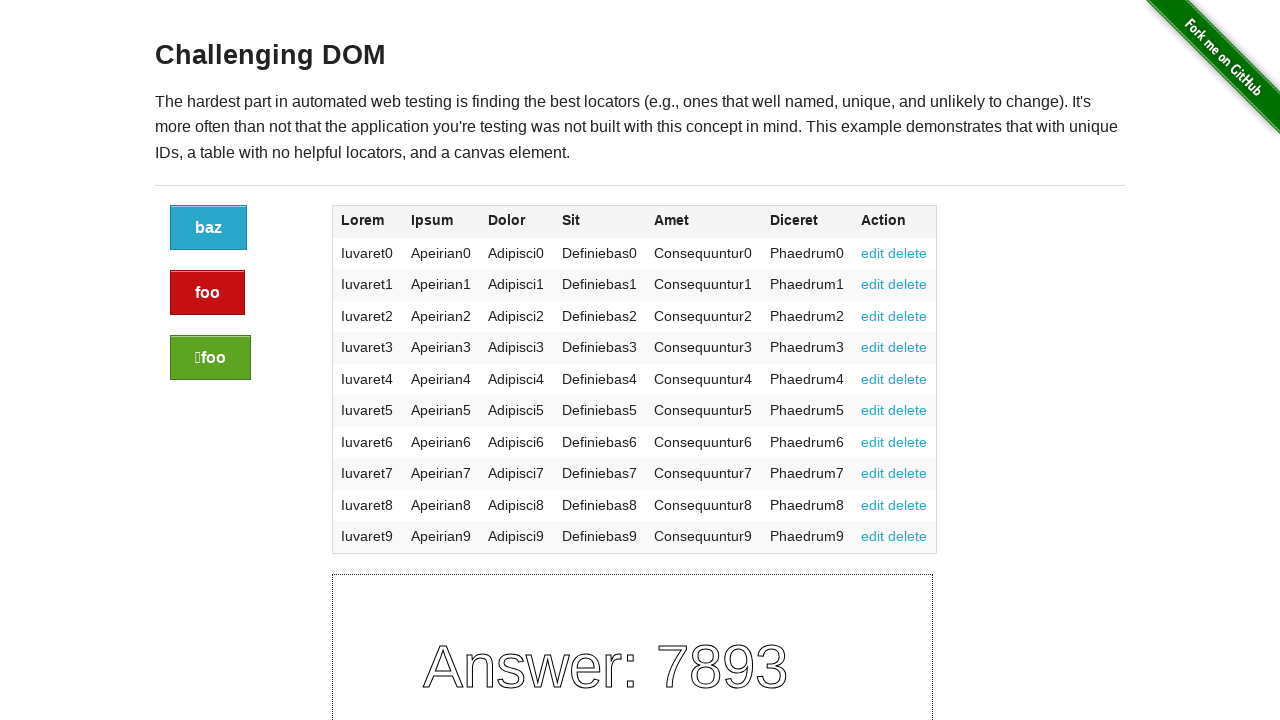

Accessed text content of table cell
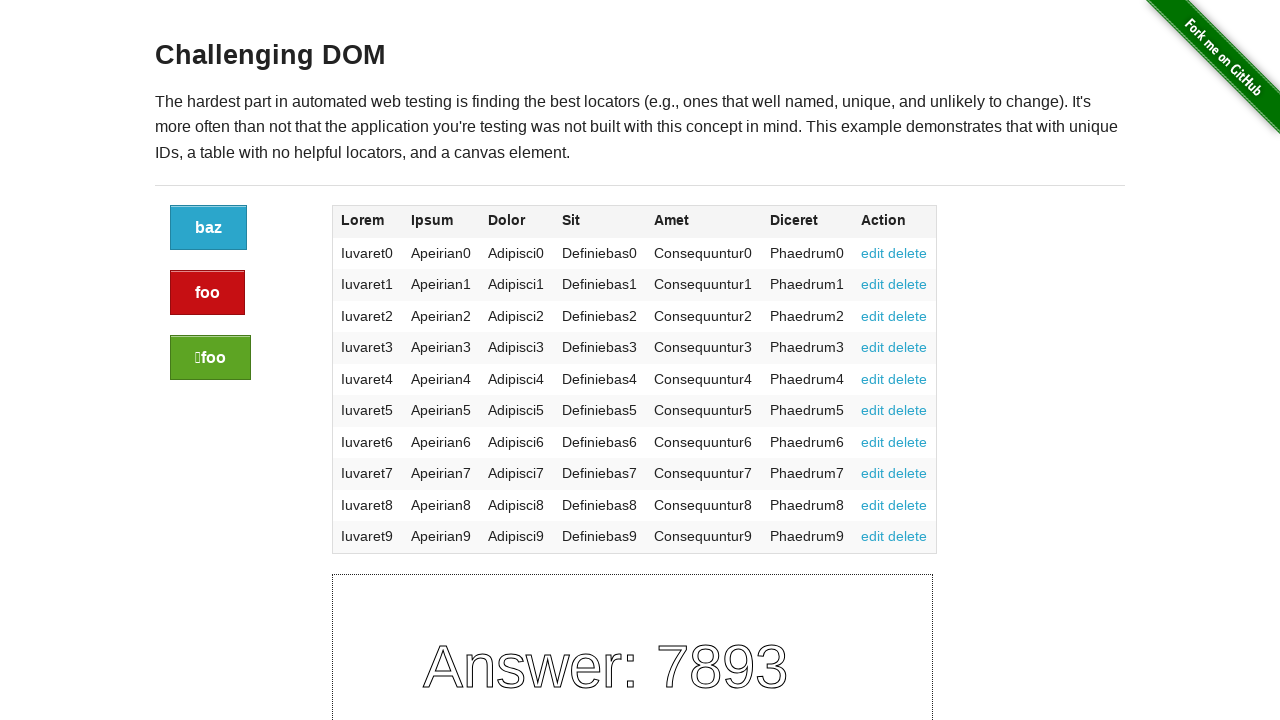

Accessed text content of table cell
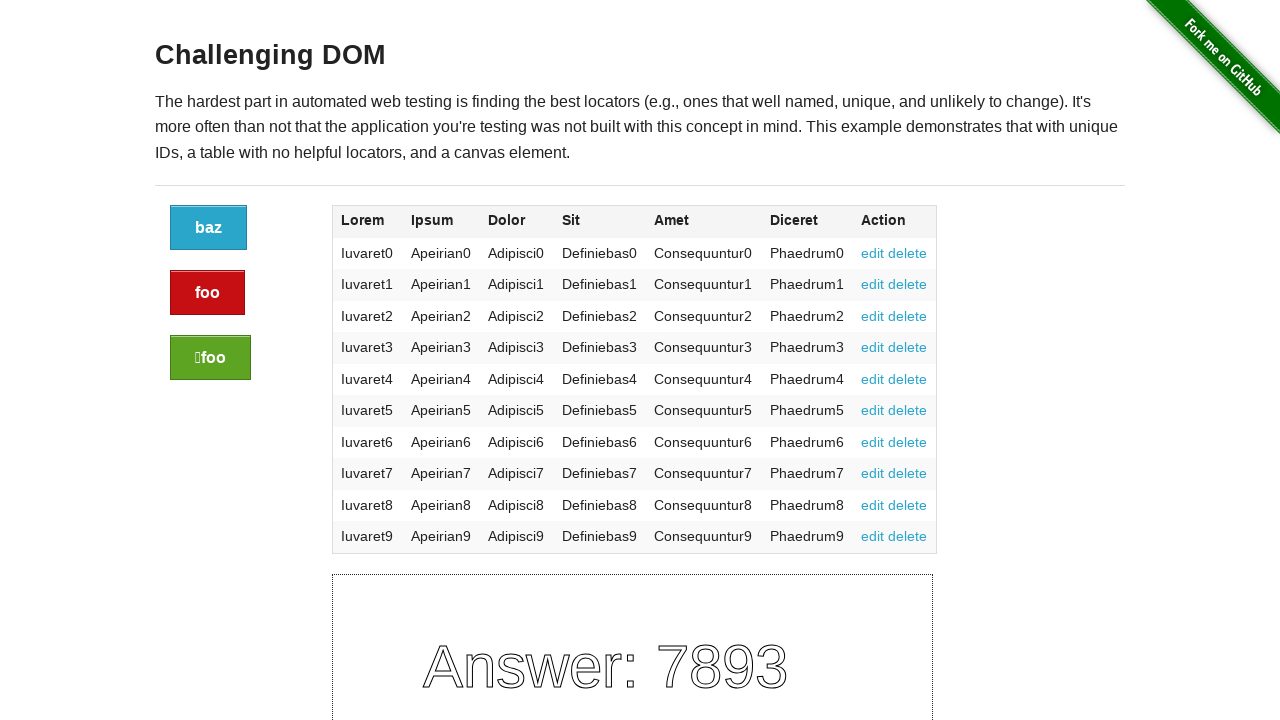

Accessed text content of table cell
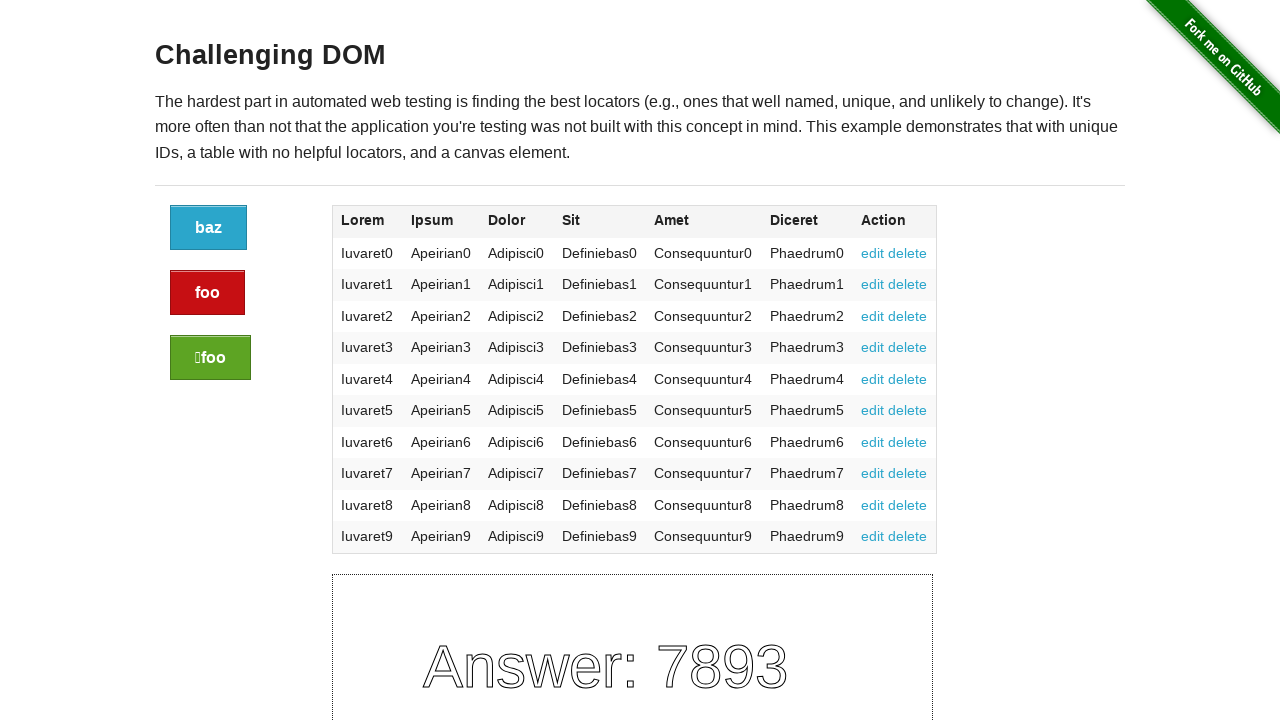

Accessed text content of table cell
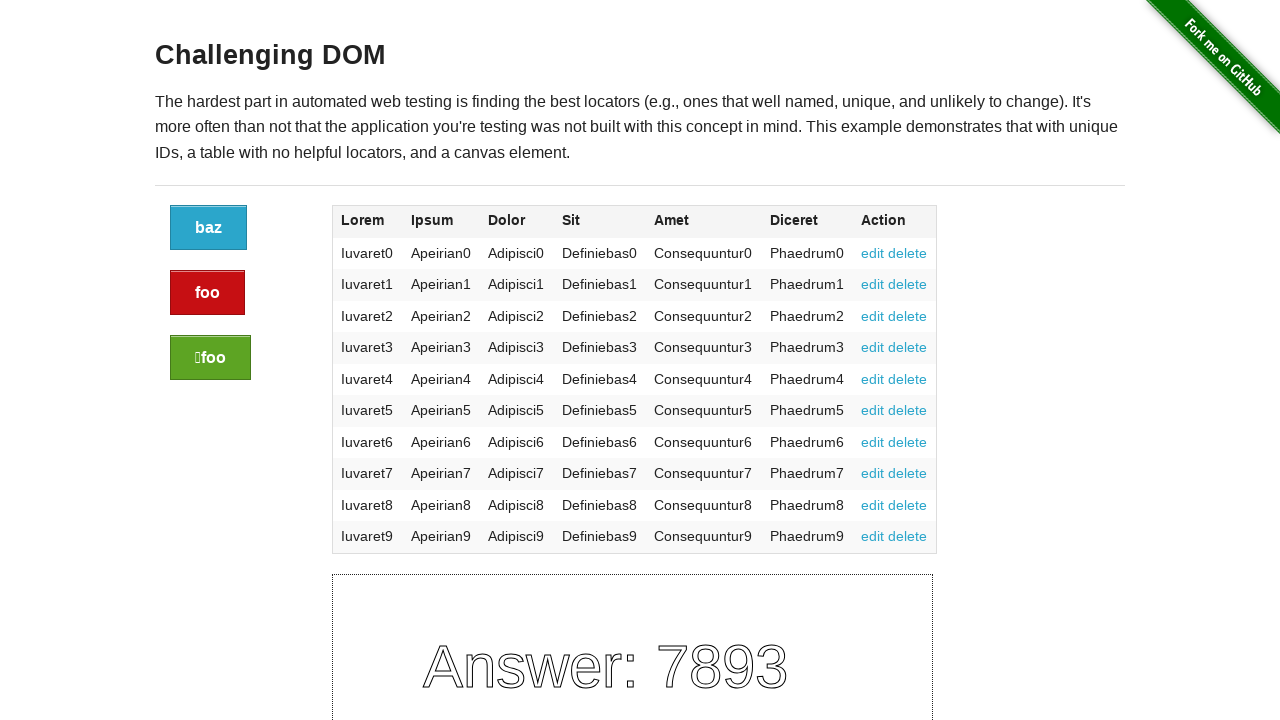

Accessed text content of table cell
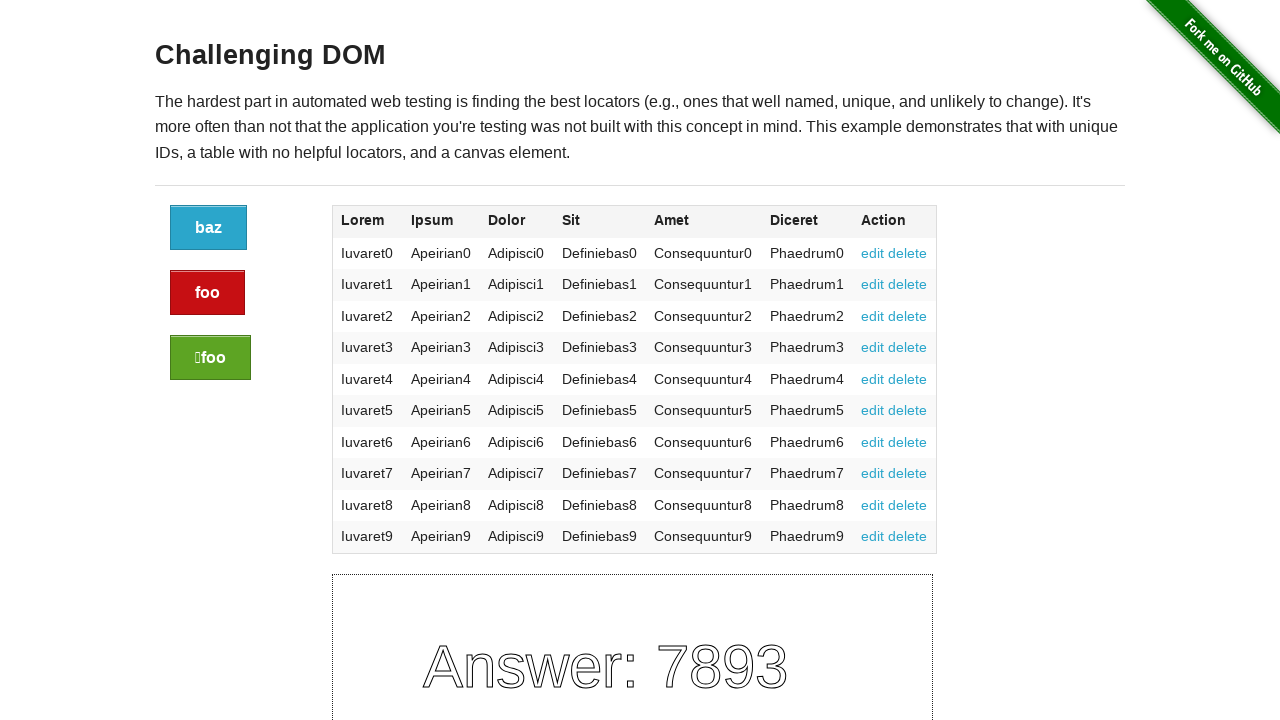

Accessed text content of table cell
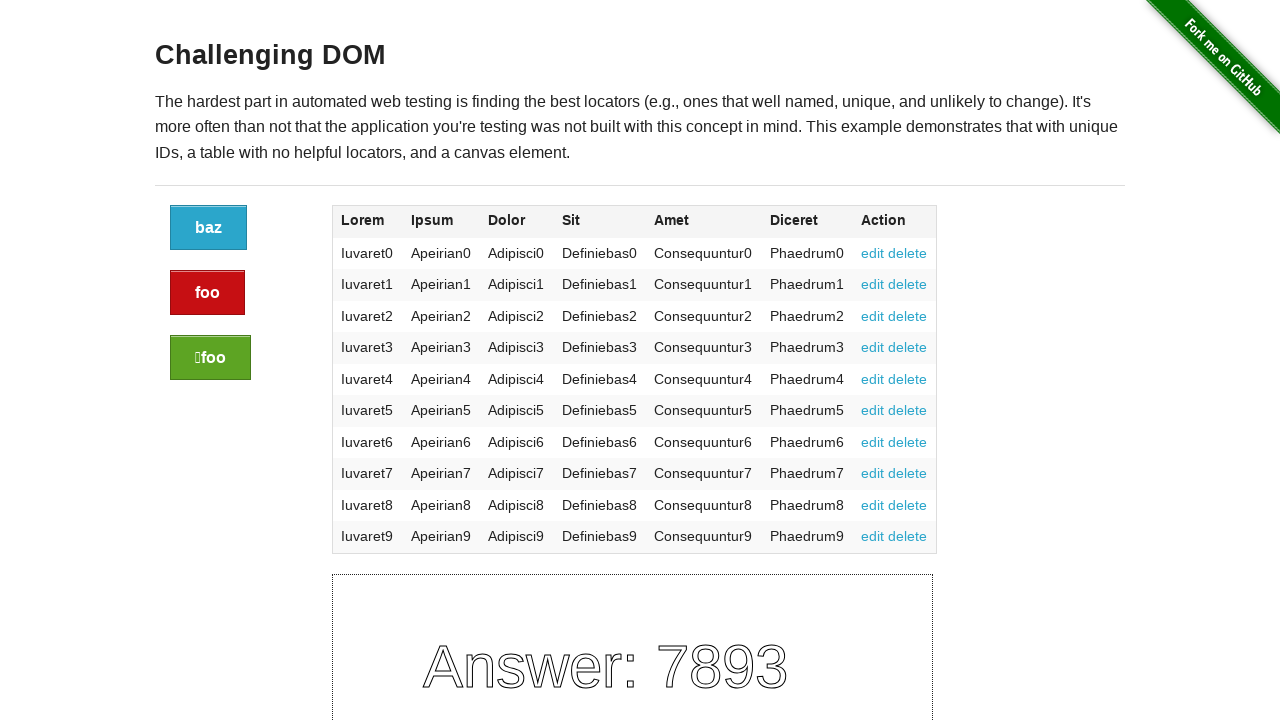

Accessed text content of table cell
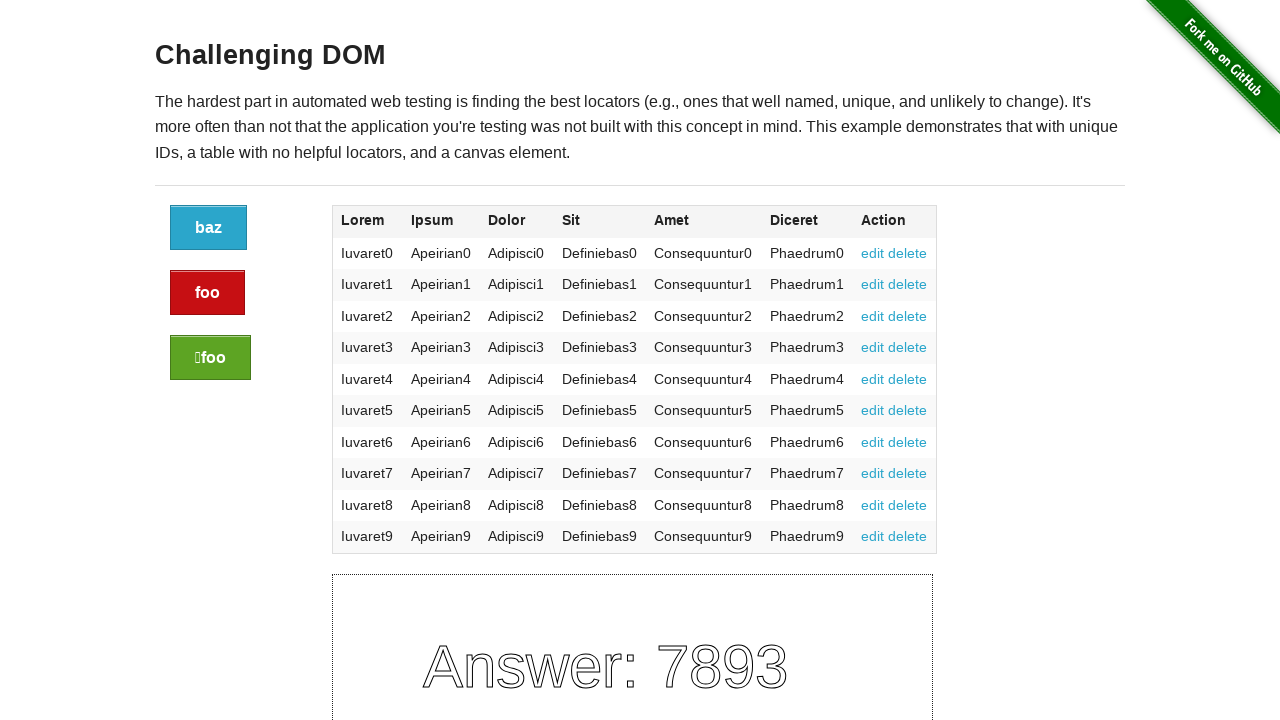

Accessed text content of table cell
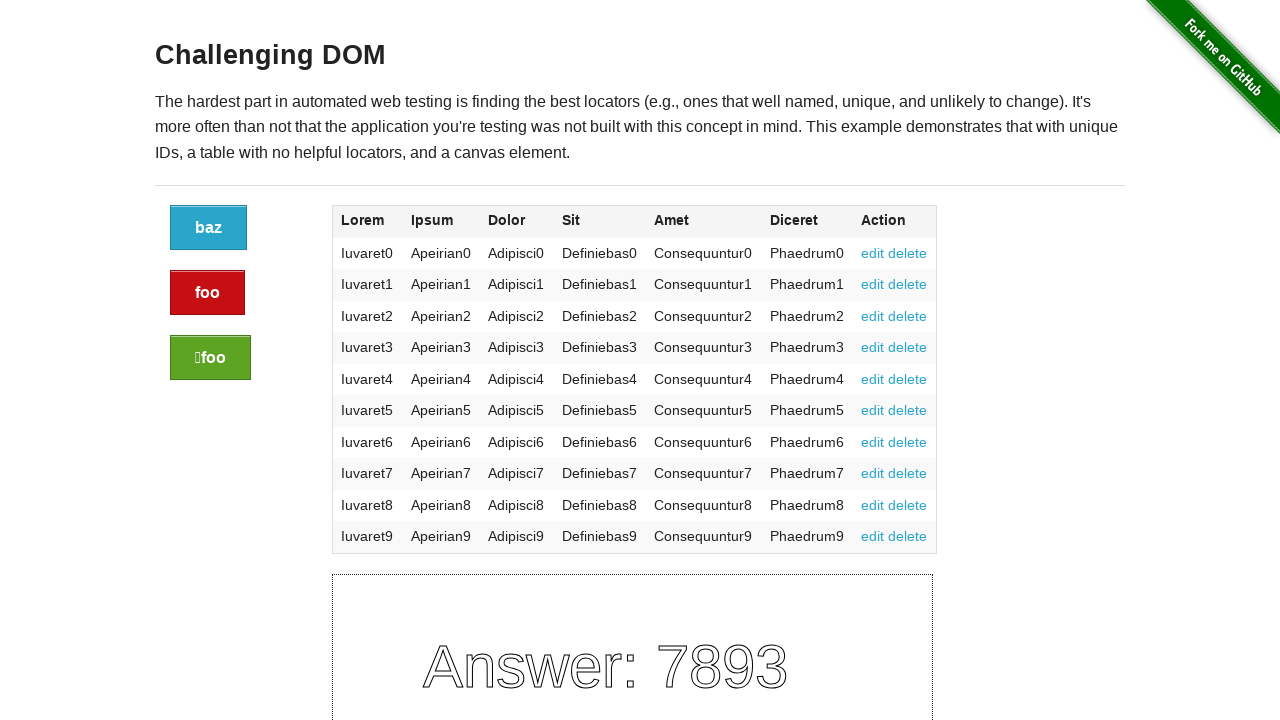

Accessed text content of table cell
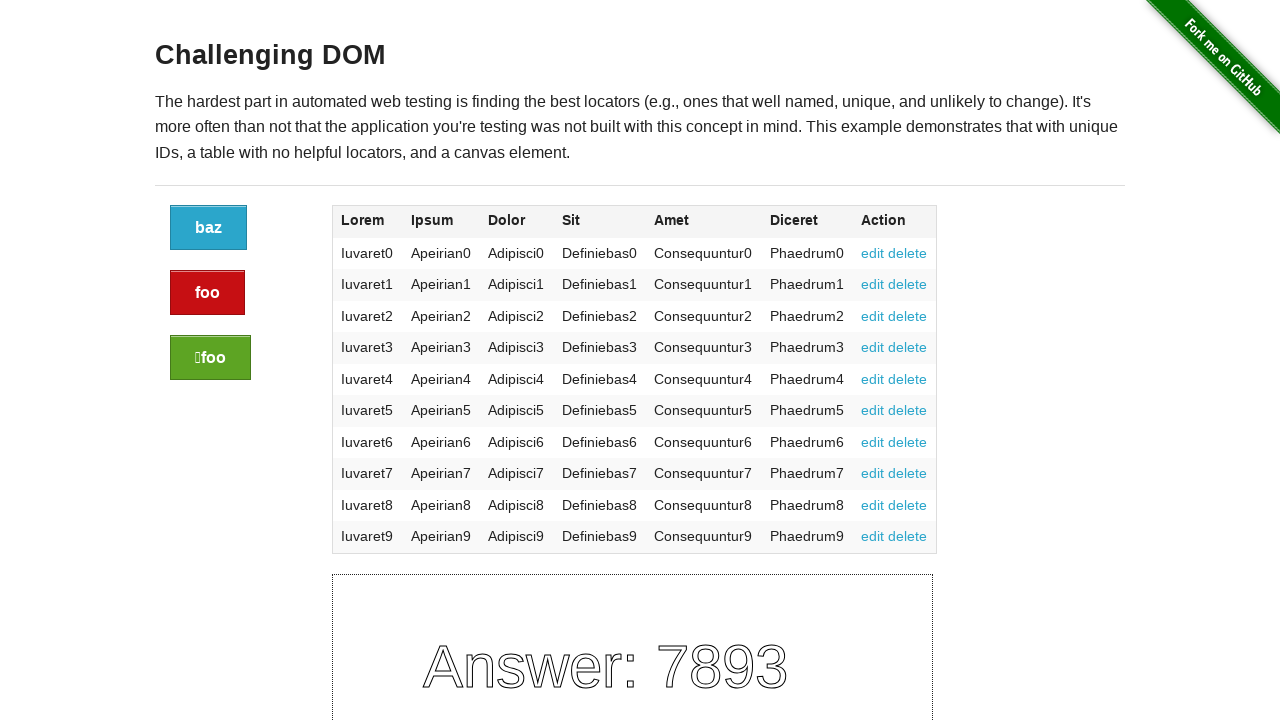

Accessed text content of table cell
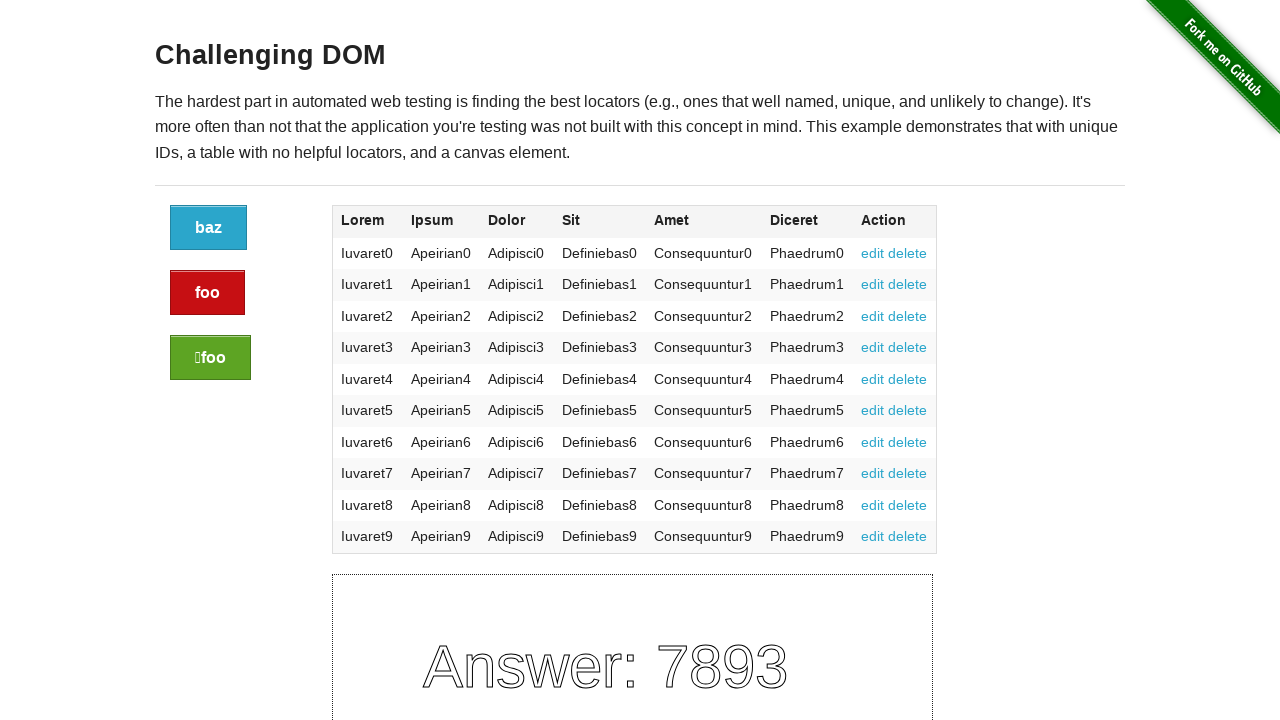

Accessed text content of table cell
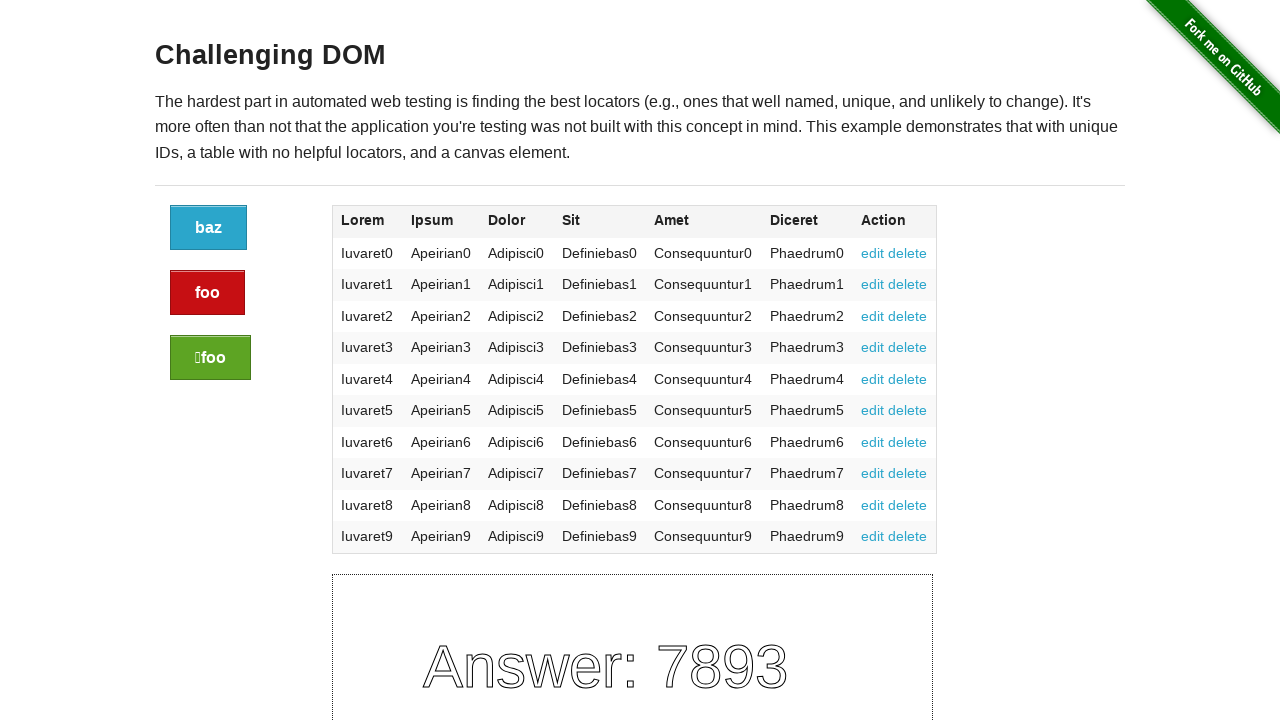

Accessed text content of table cell
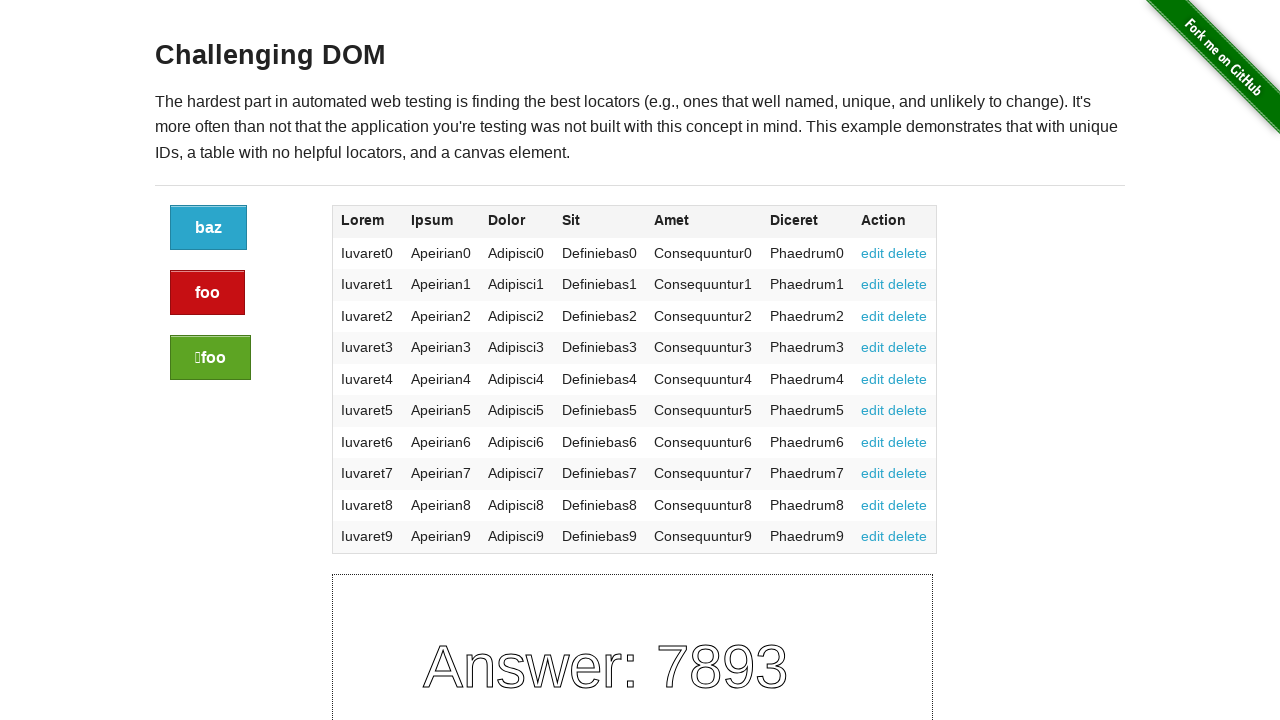

Accessed text content of table cell
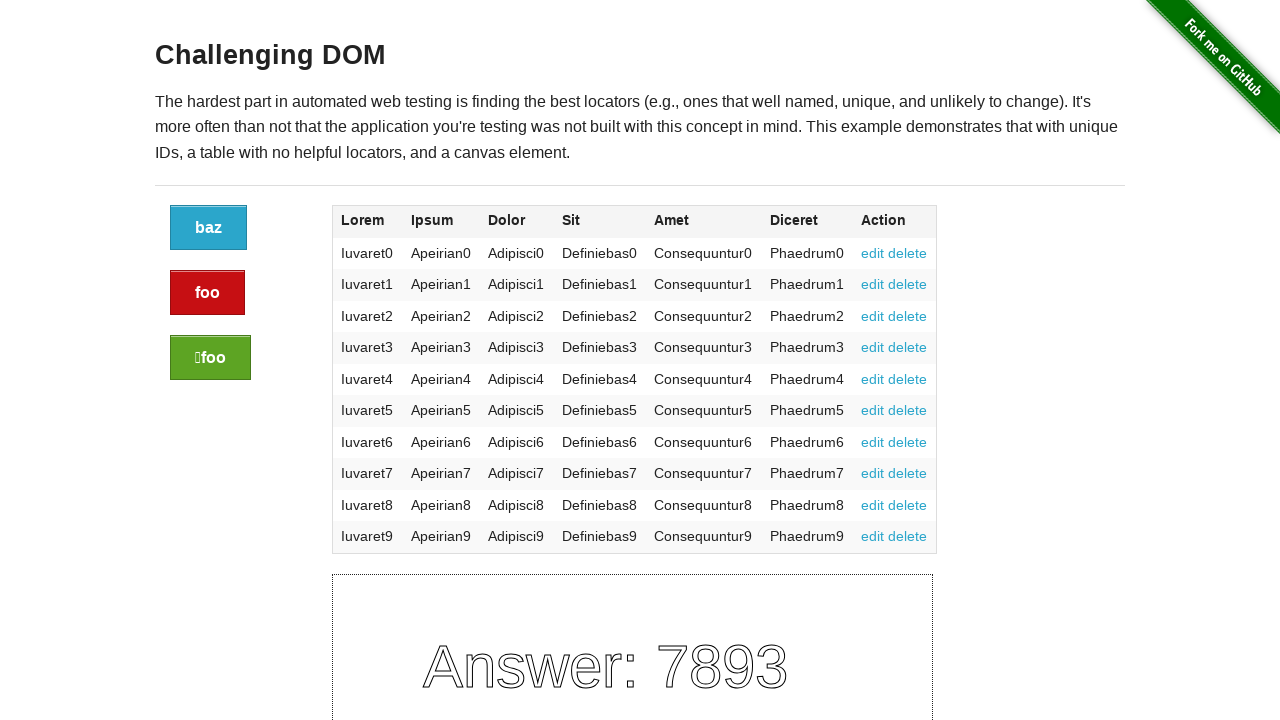

Accessed text content of table cell
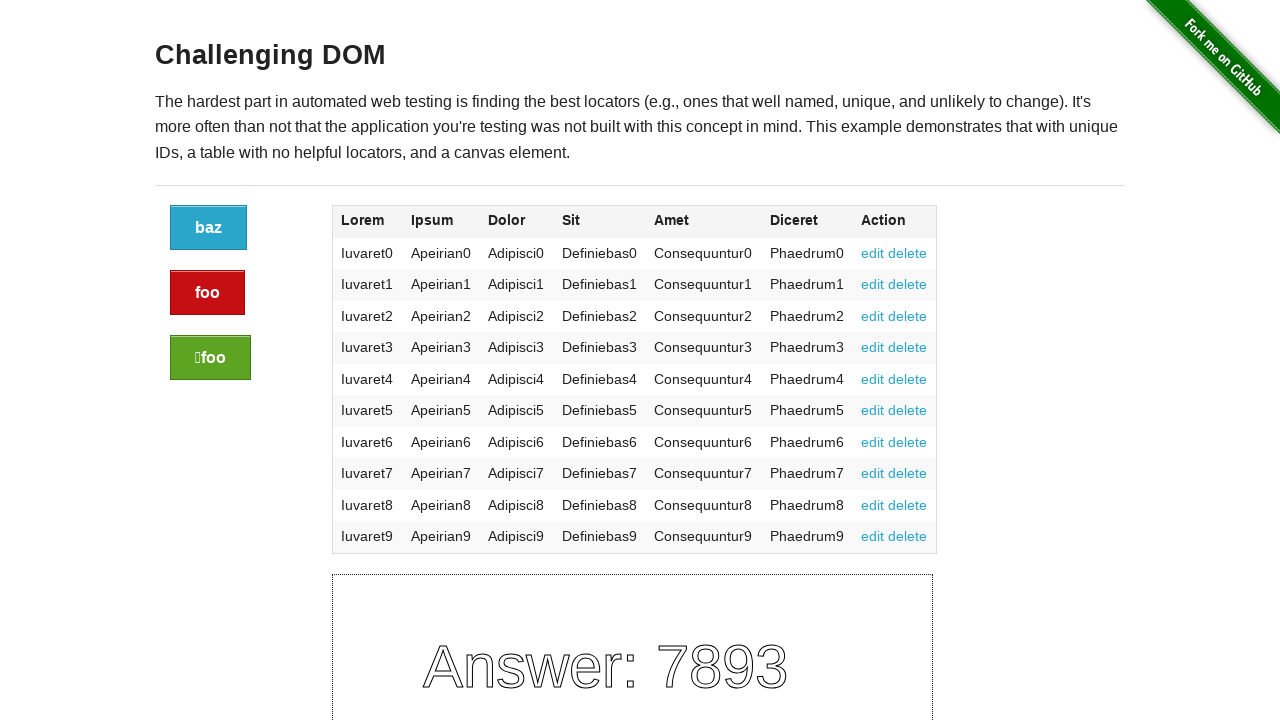

Accessed text content of table cell
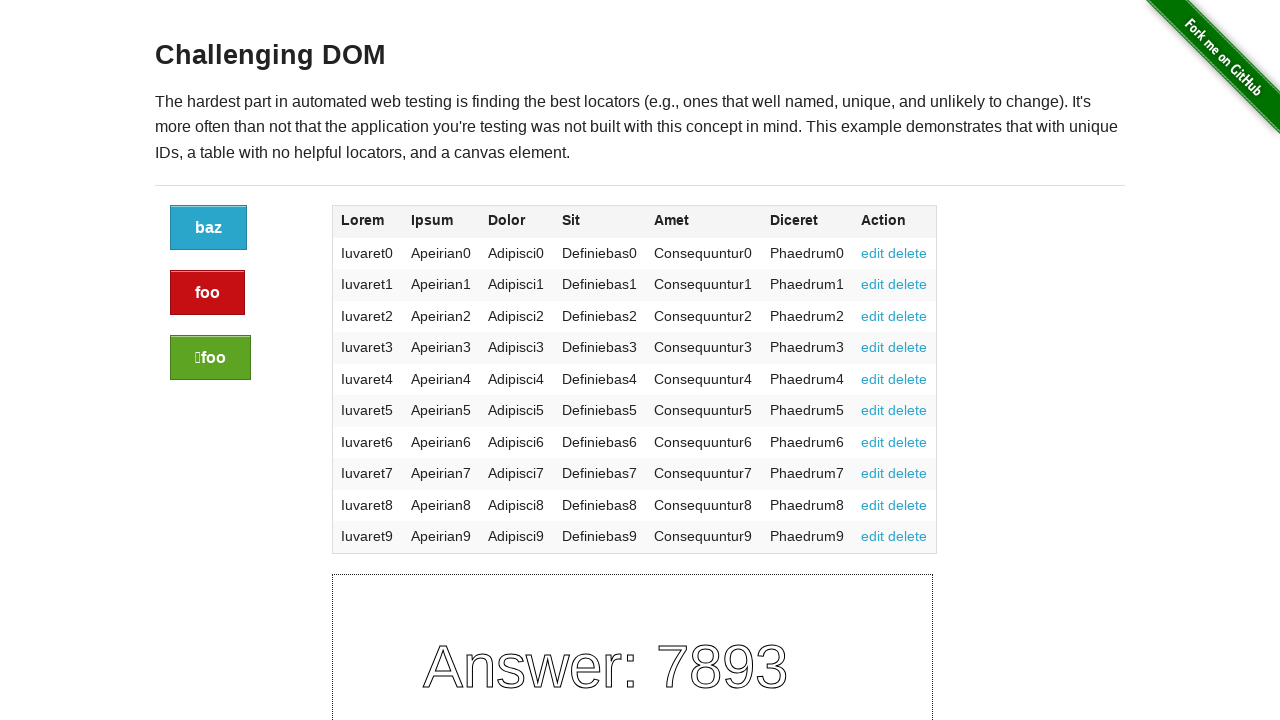

Accessed text content of table cell
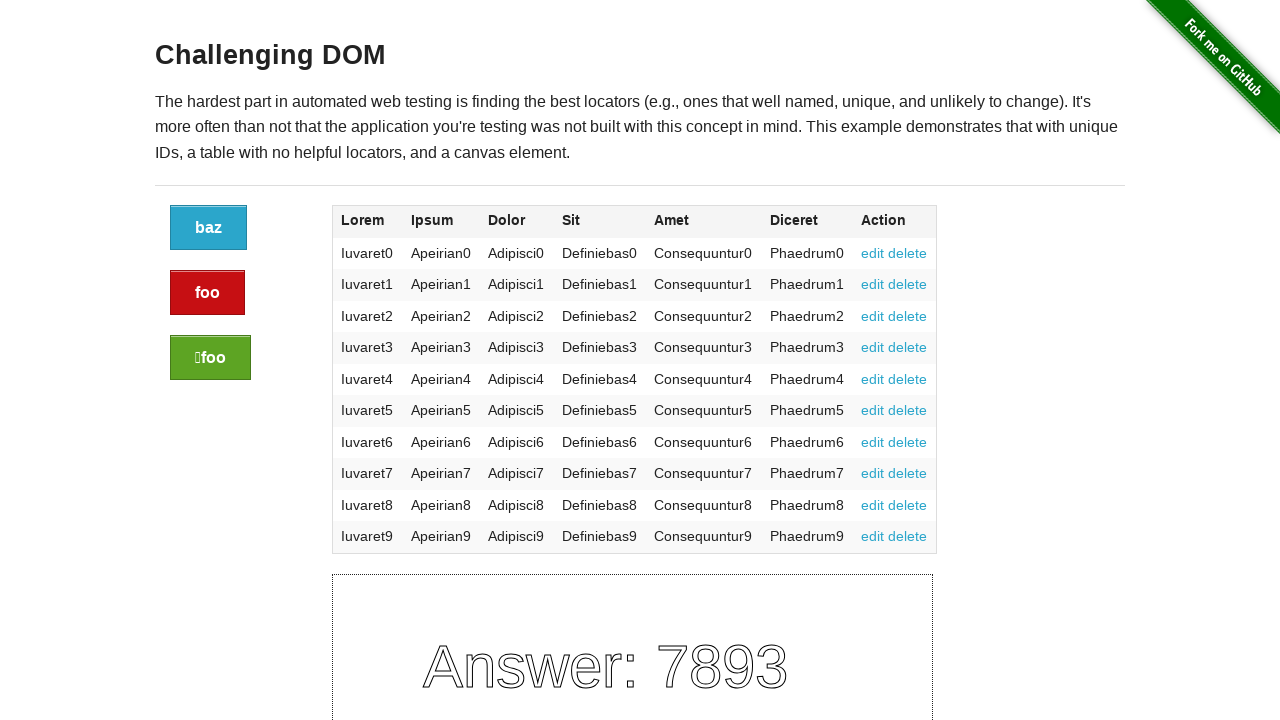

Accessed text content of table cell
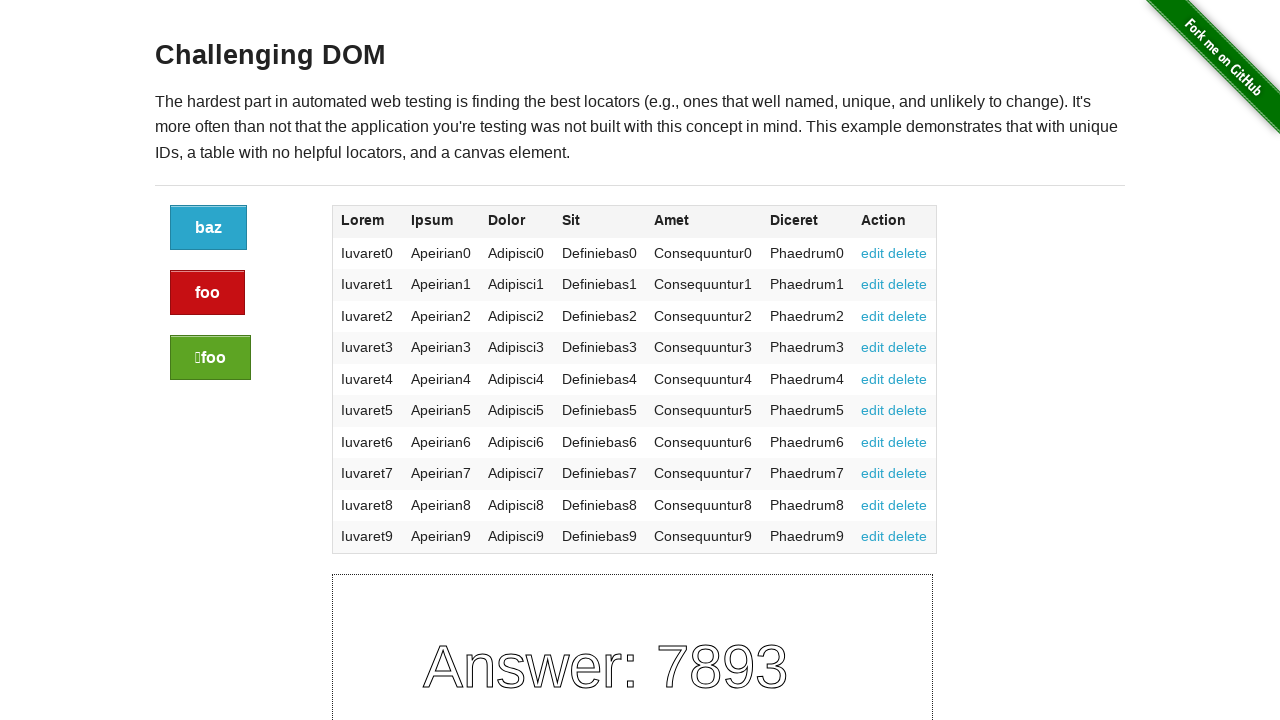

Accessed text content of table cell
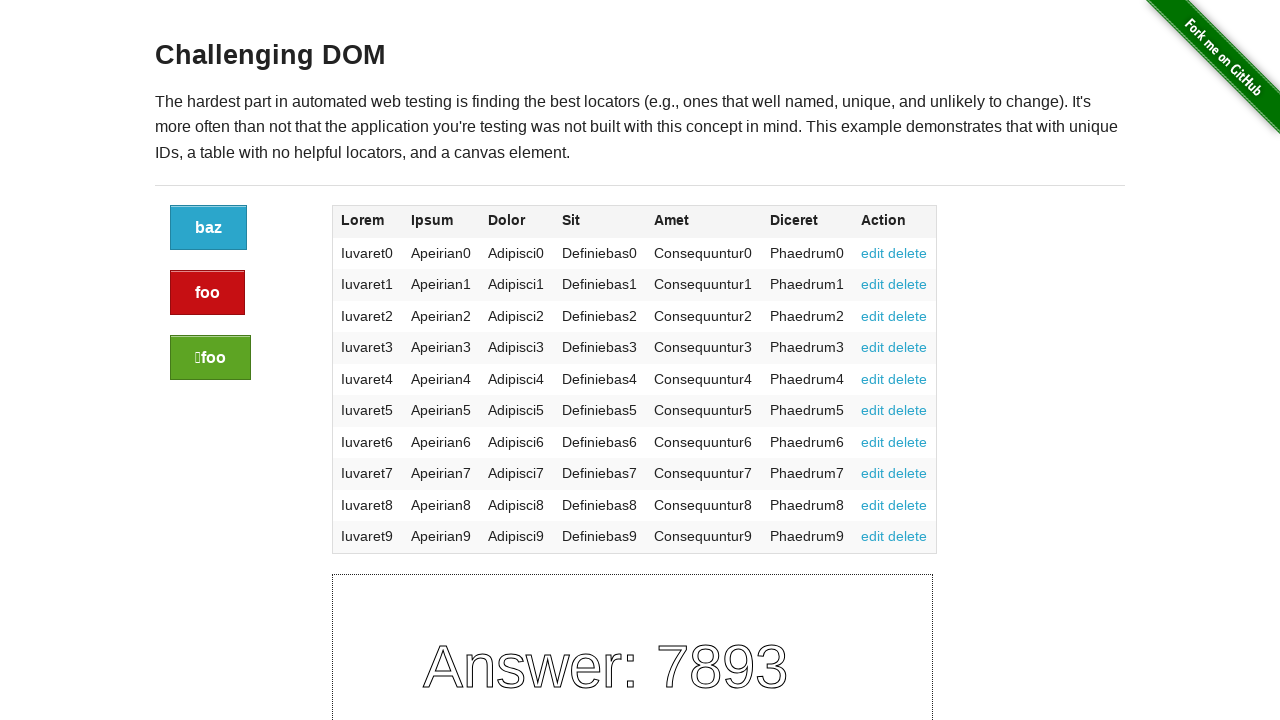

Accessed text content of table cell
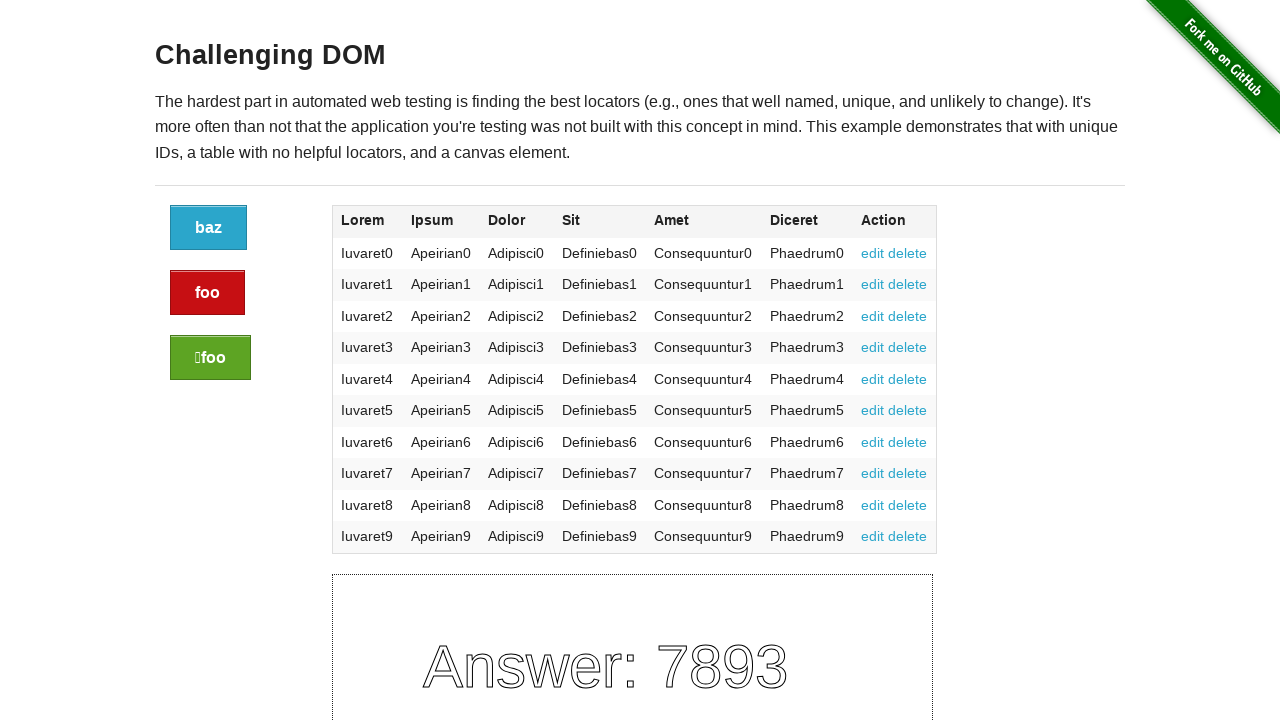

Accessed text content of table cell
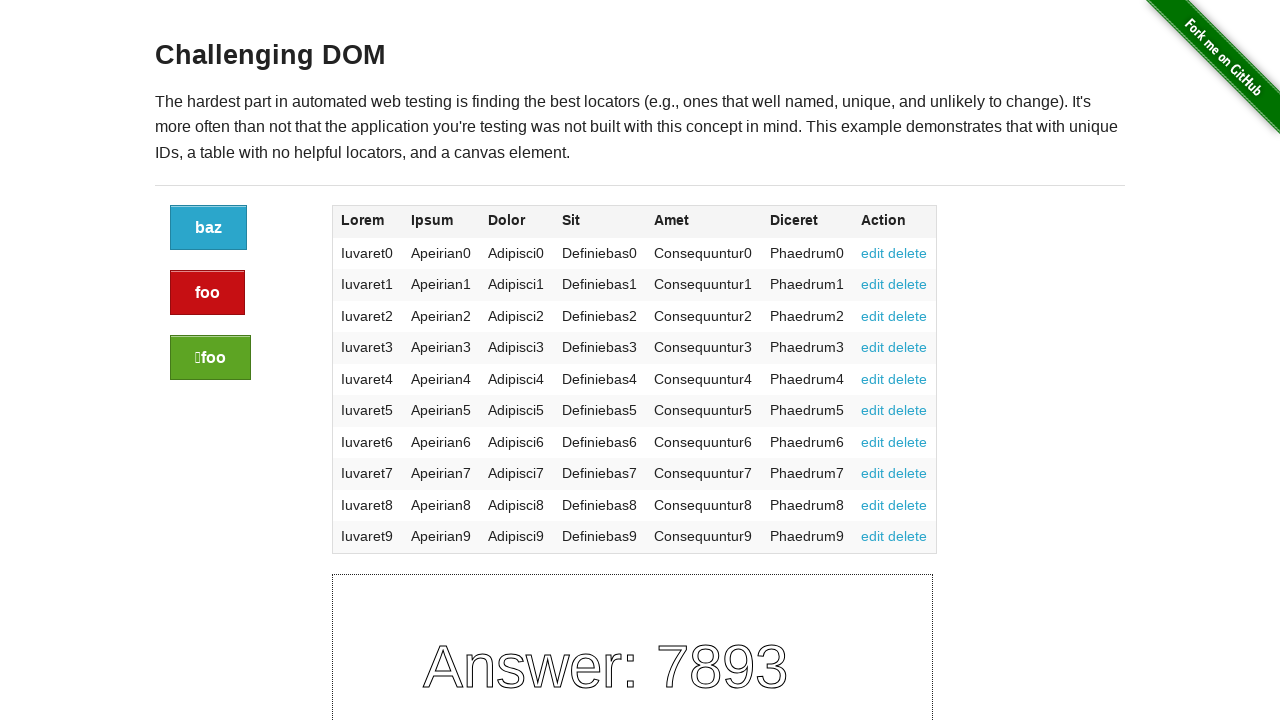

Accessed text content of table cell
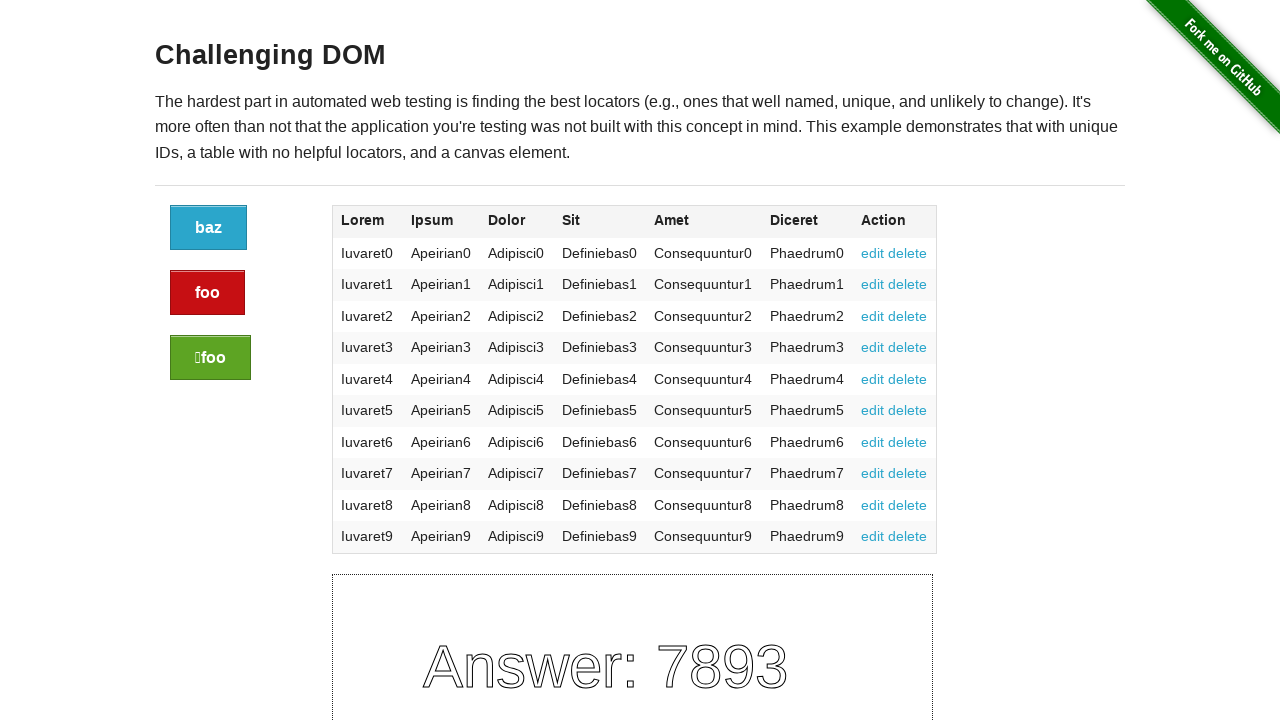

Accessed text content of table cell
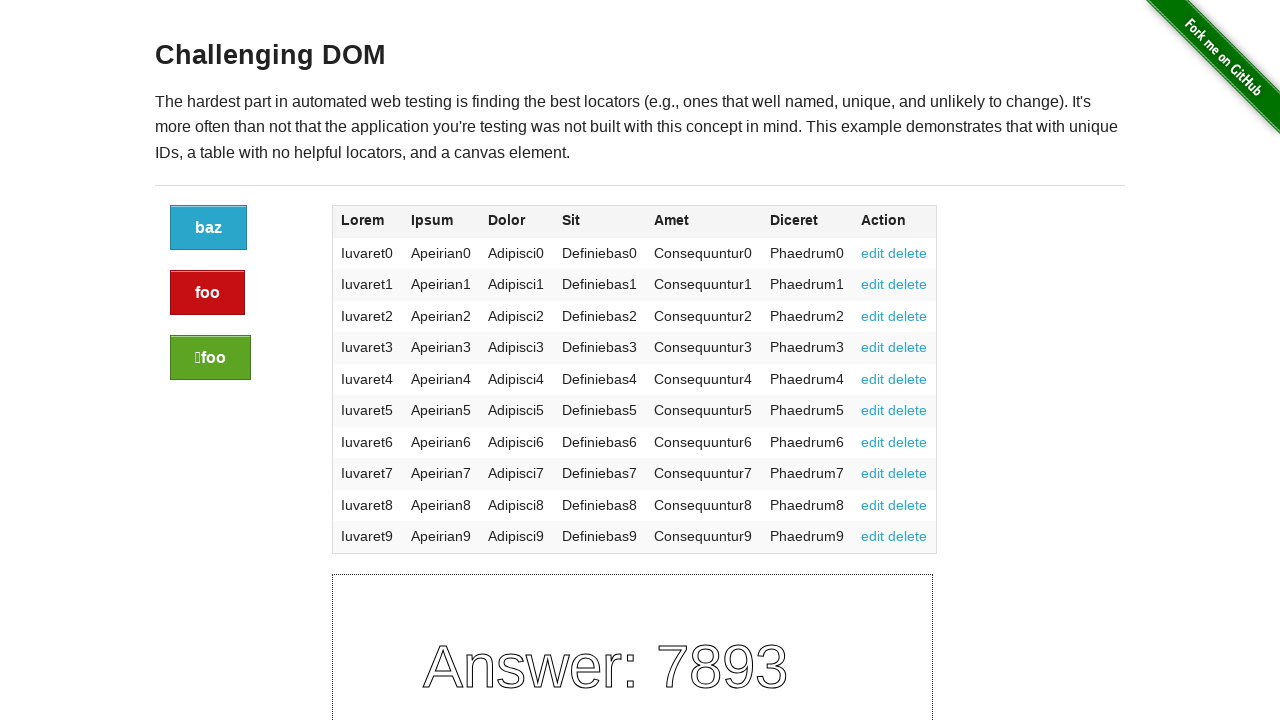

Accessed text content of table cell
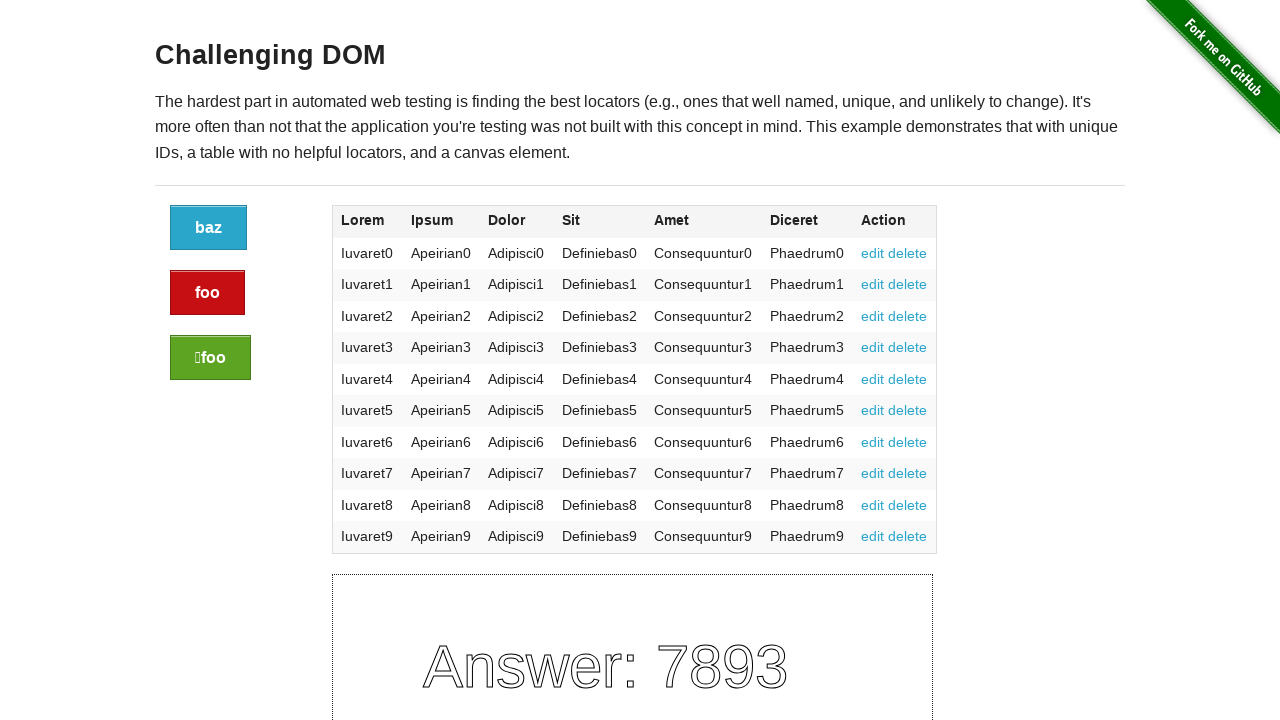

Accessed text content of table cell
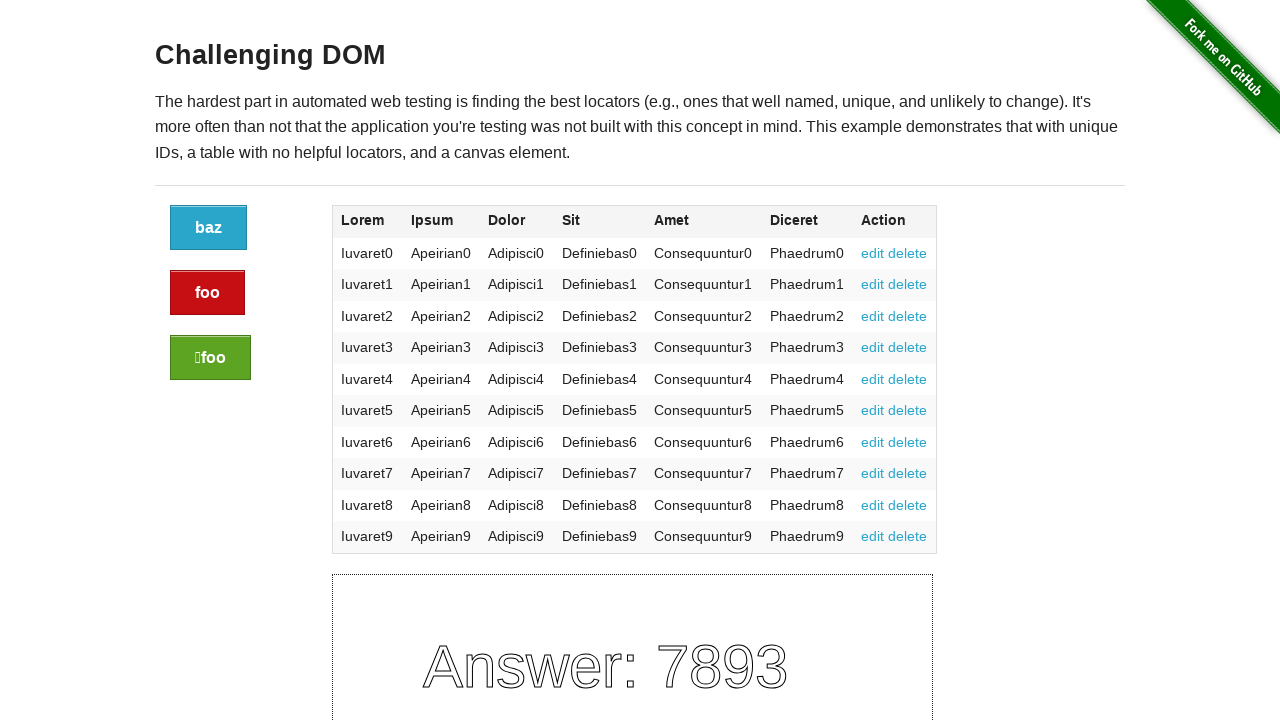

Accessed text content of table cell
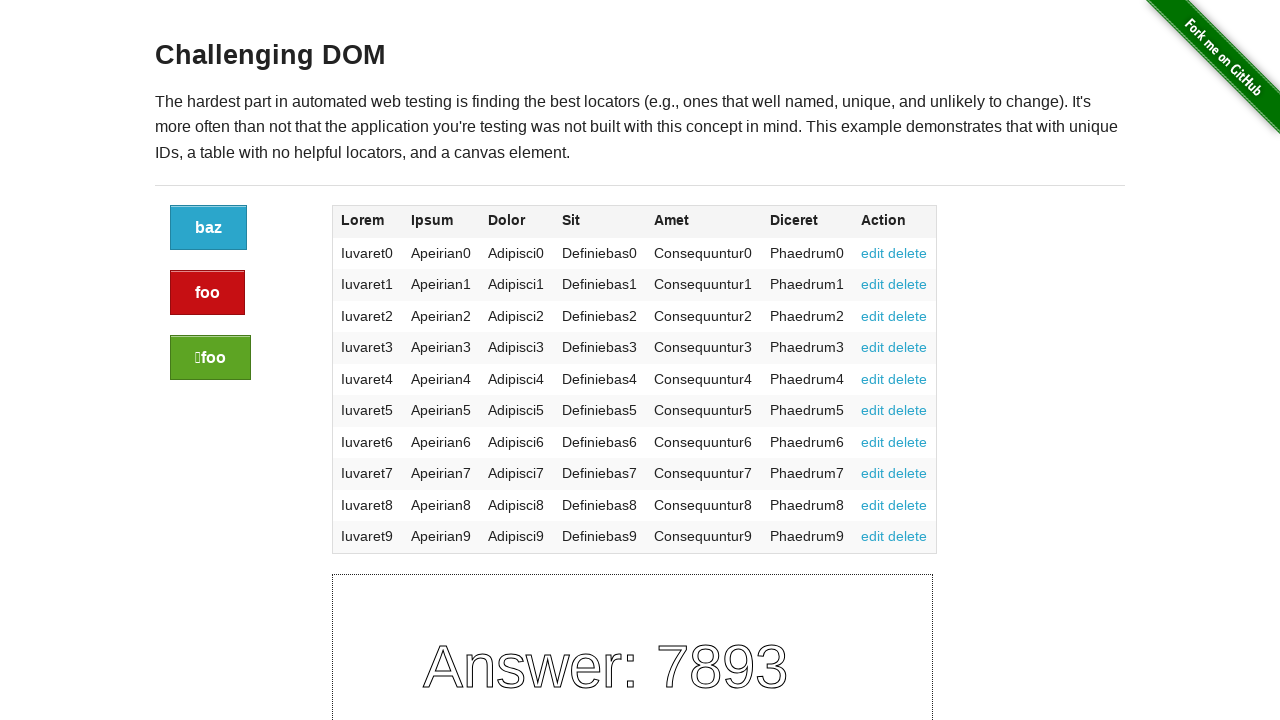

Accessed text content of table cell
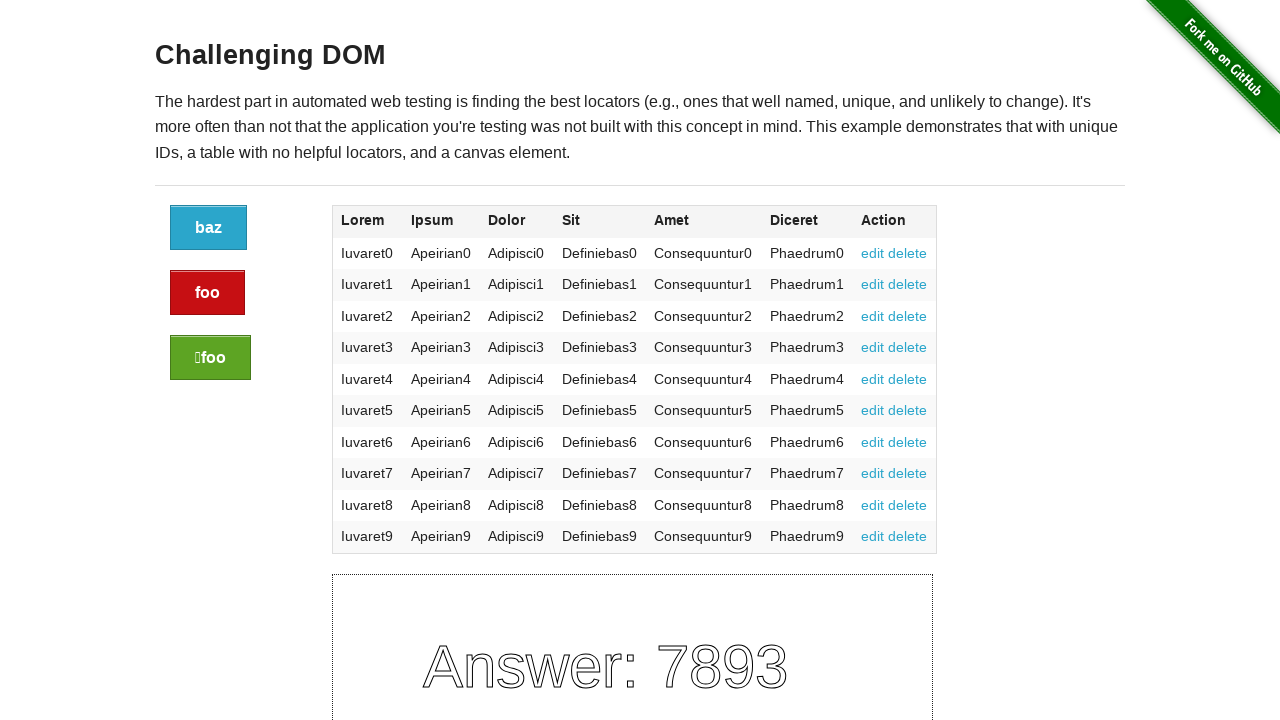

Accessed text content of table cell
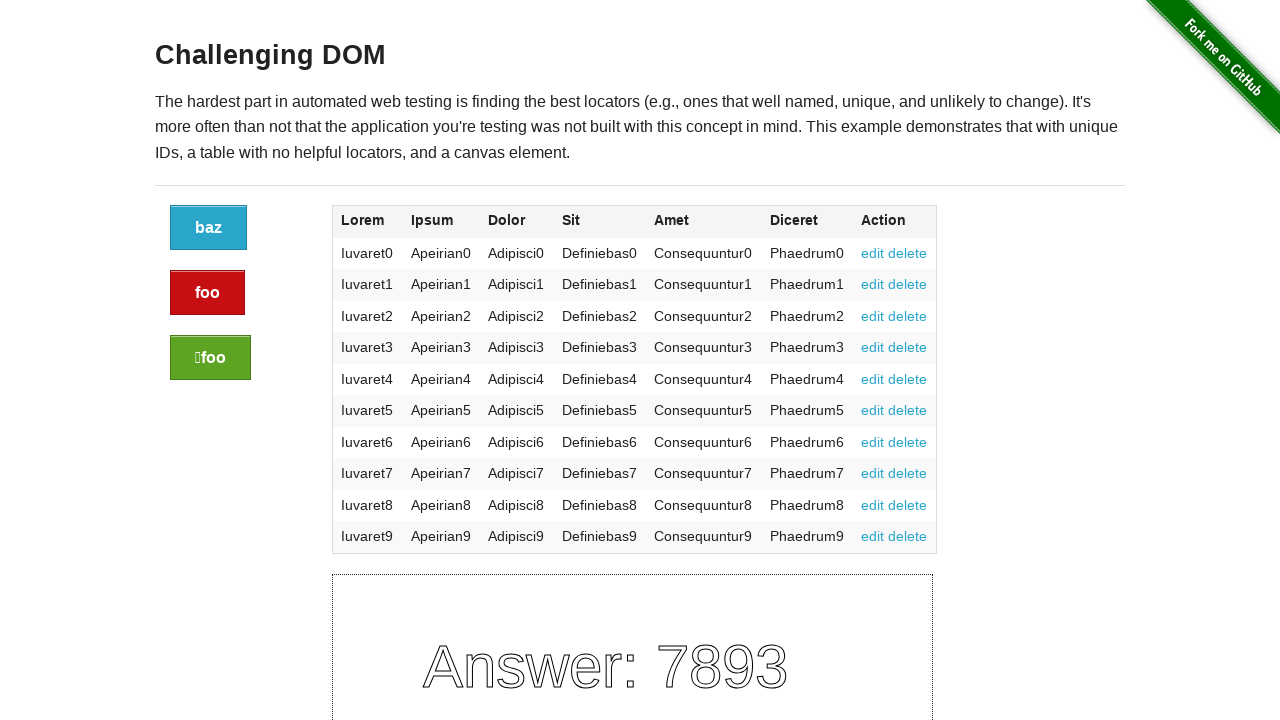

Accessed text content of table cell
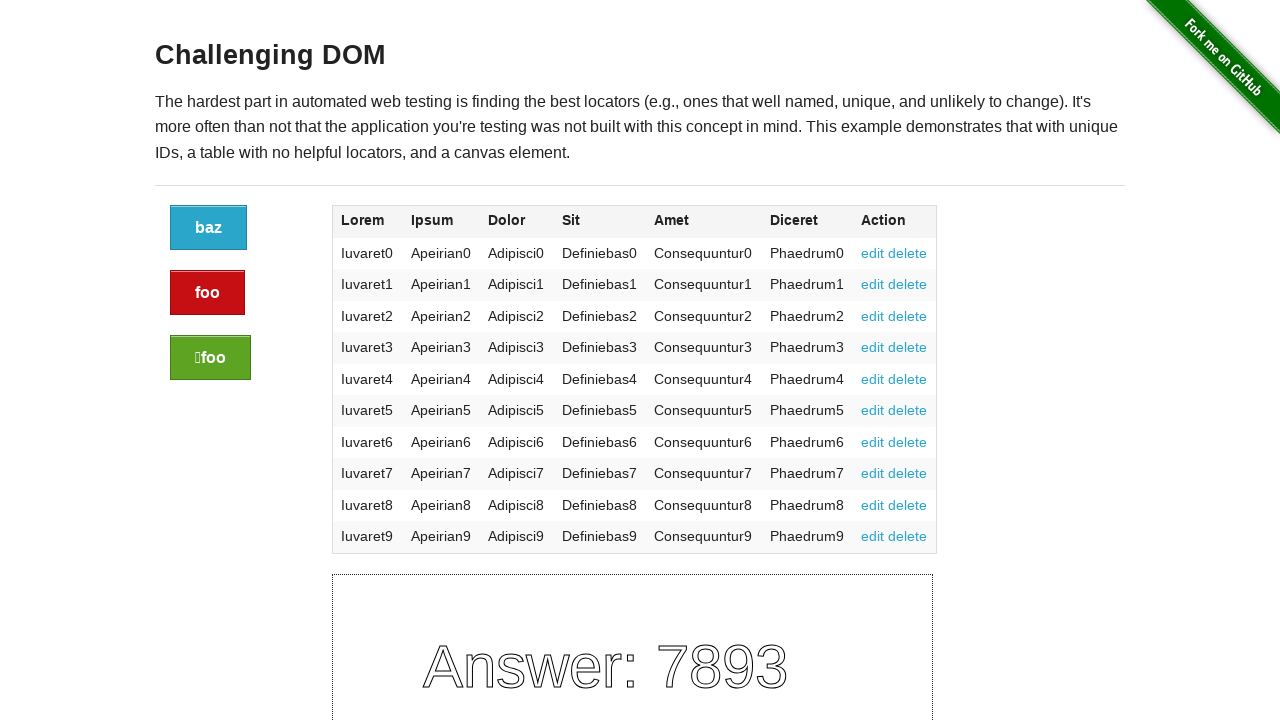

Accessed text content of table cell
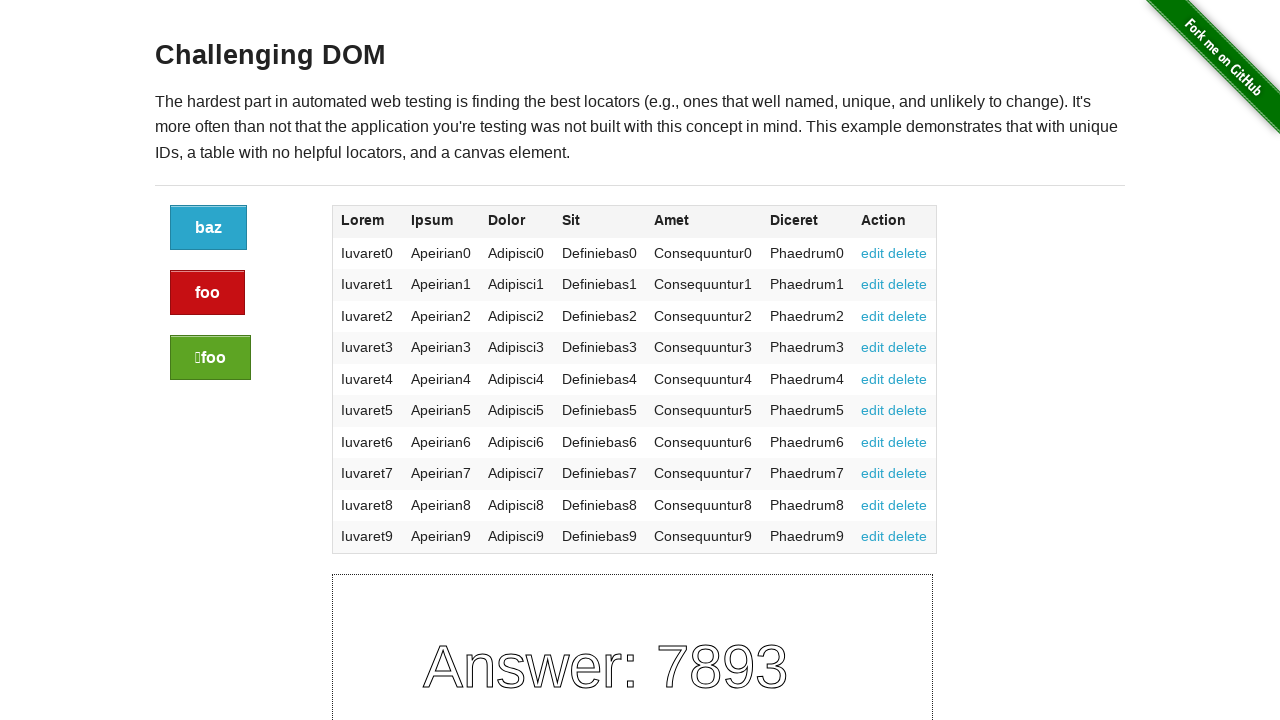

Accessed text content of table cell
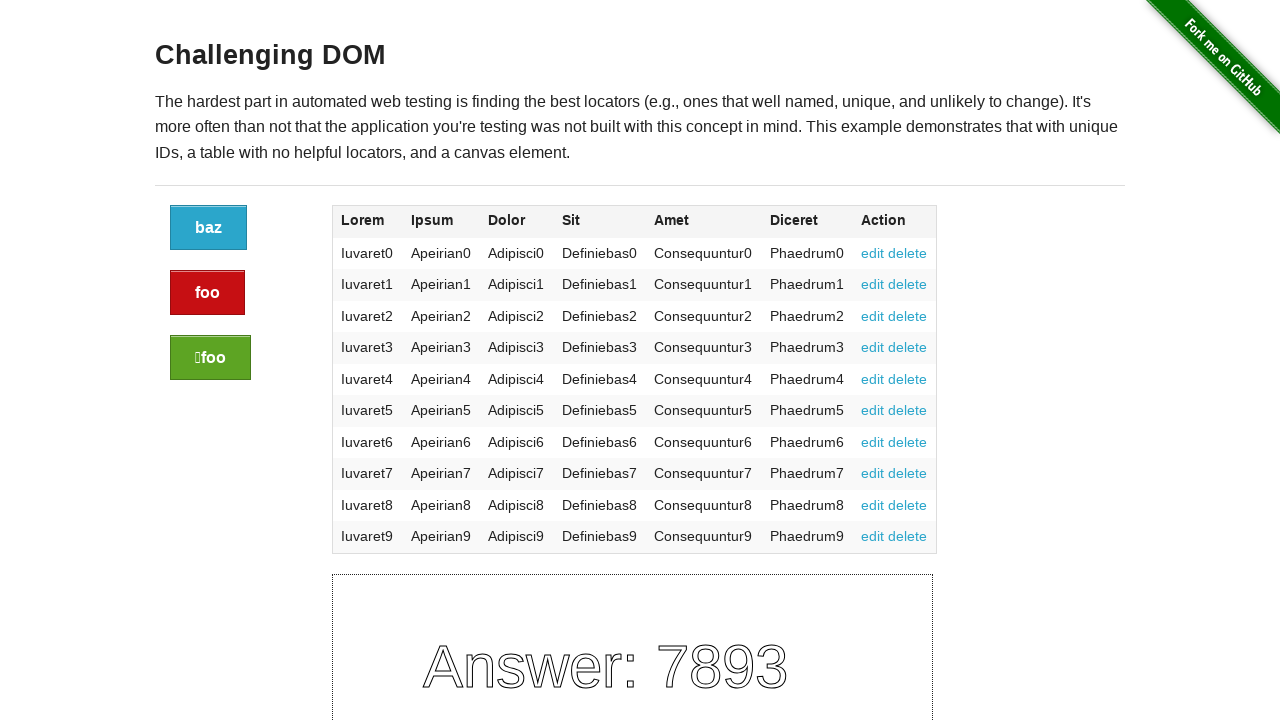

Accessed text content of table cell
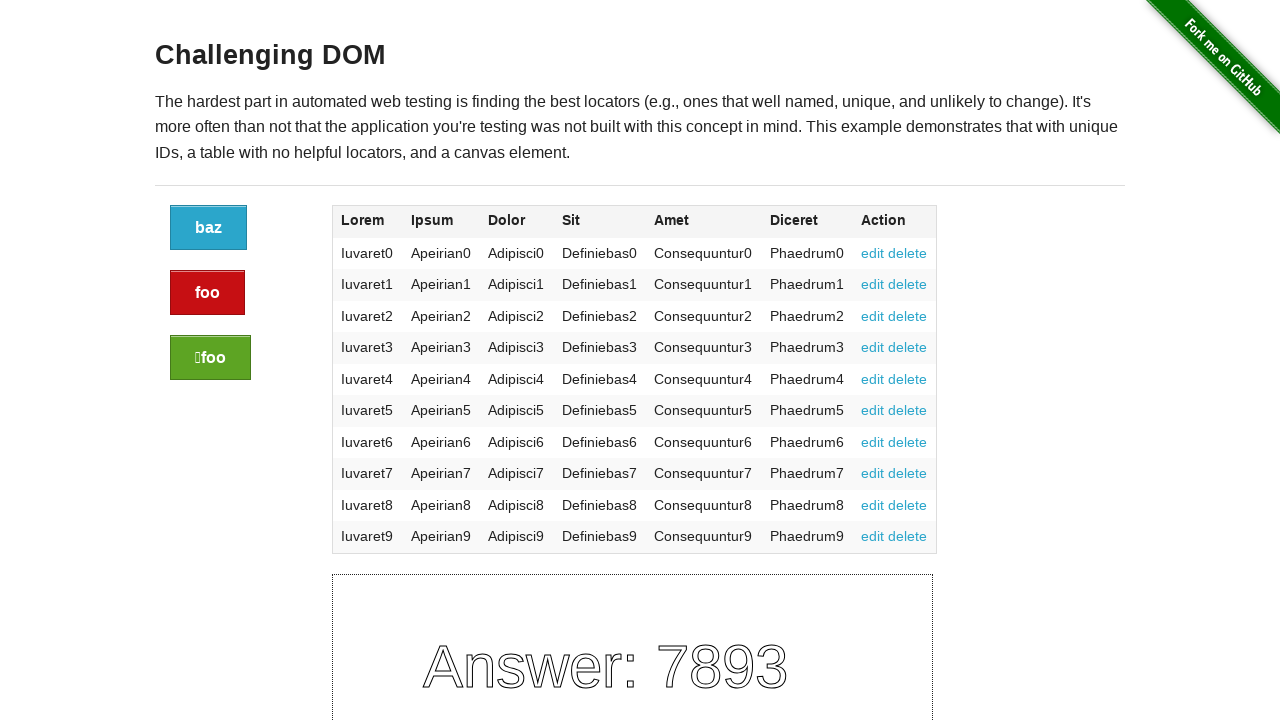

Accessed text content of table cell
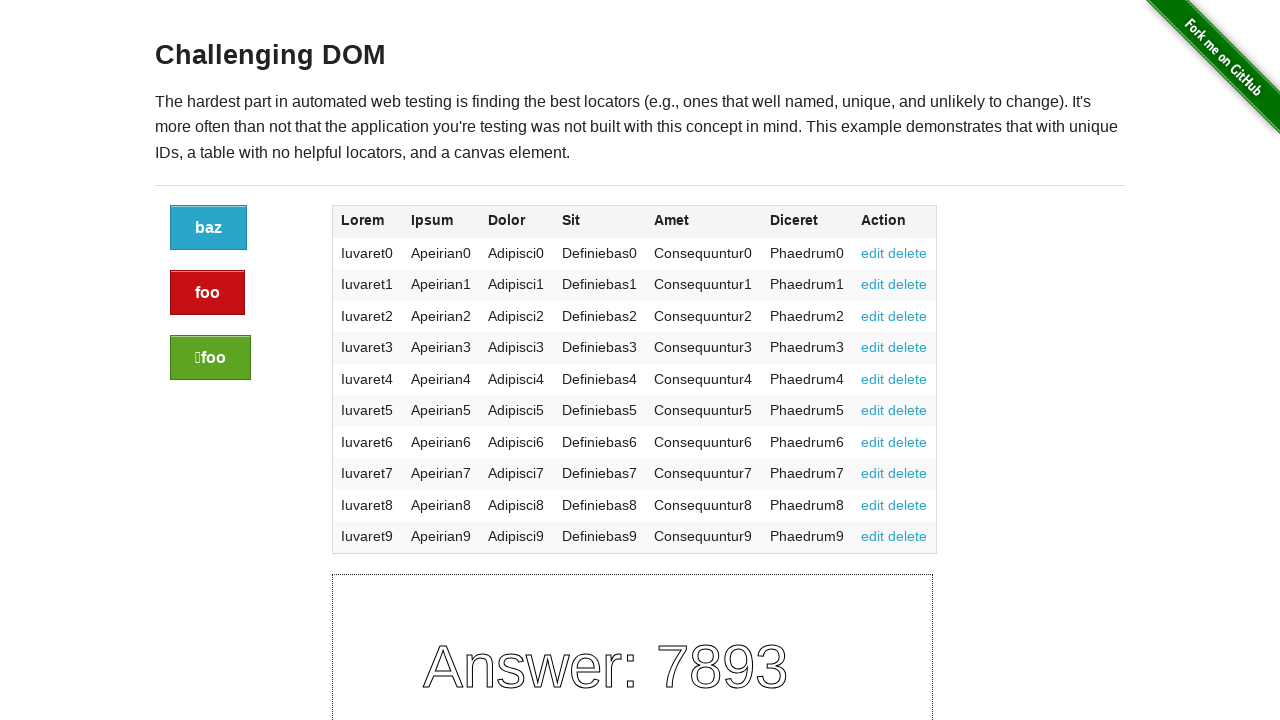

Accessed text content of table cell
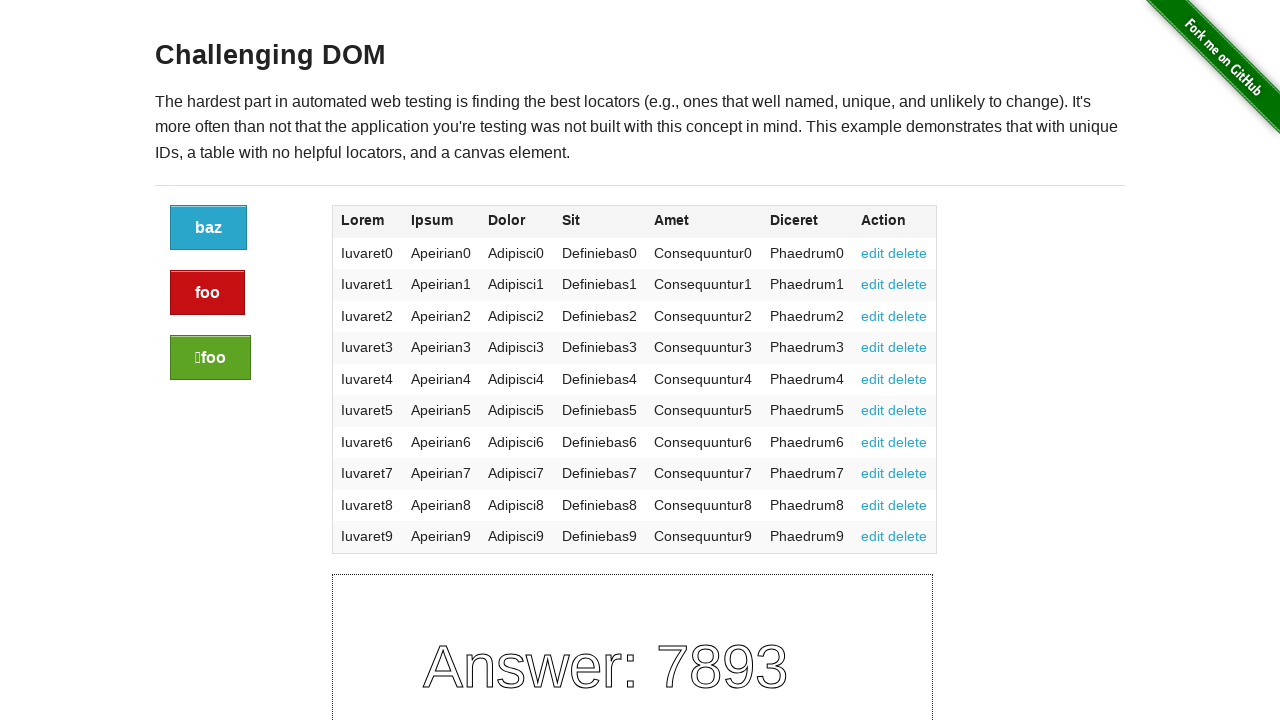

Accessed text content of table cell
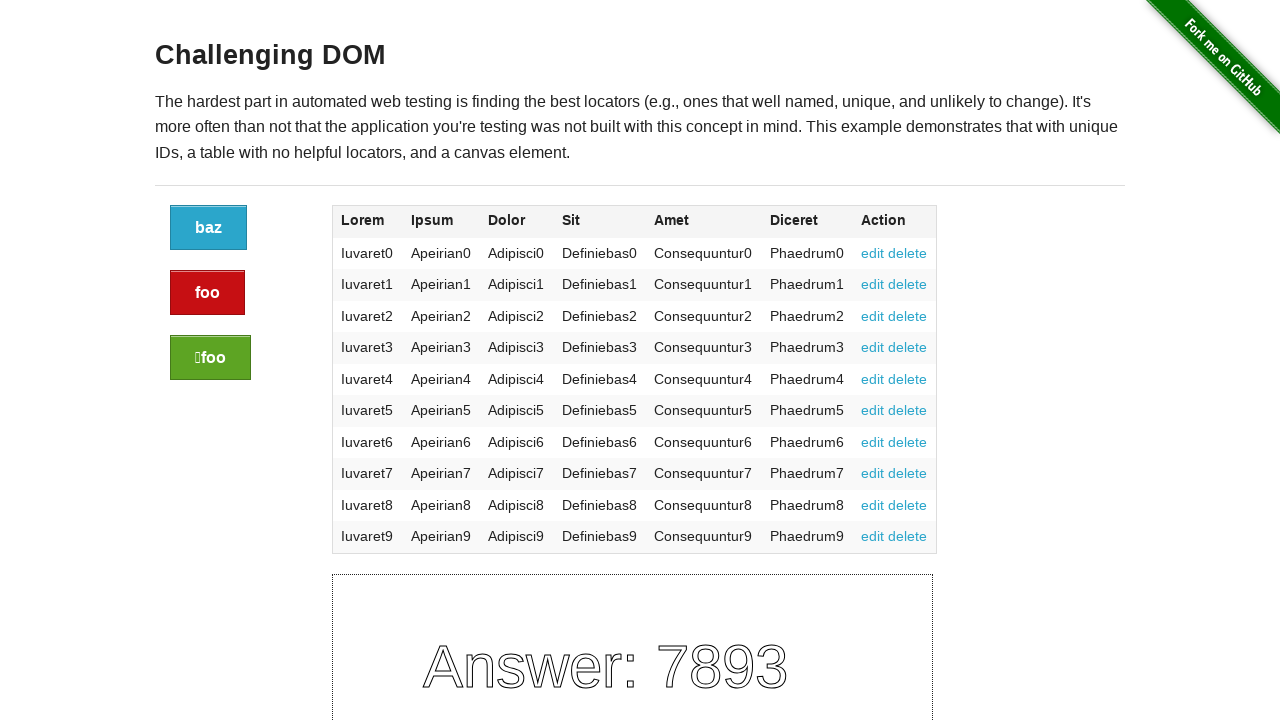

Accessed text content of table cell
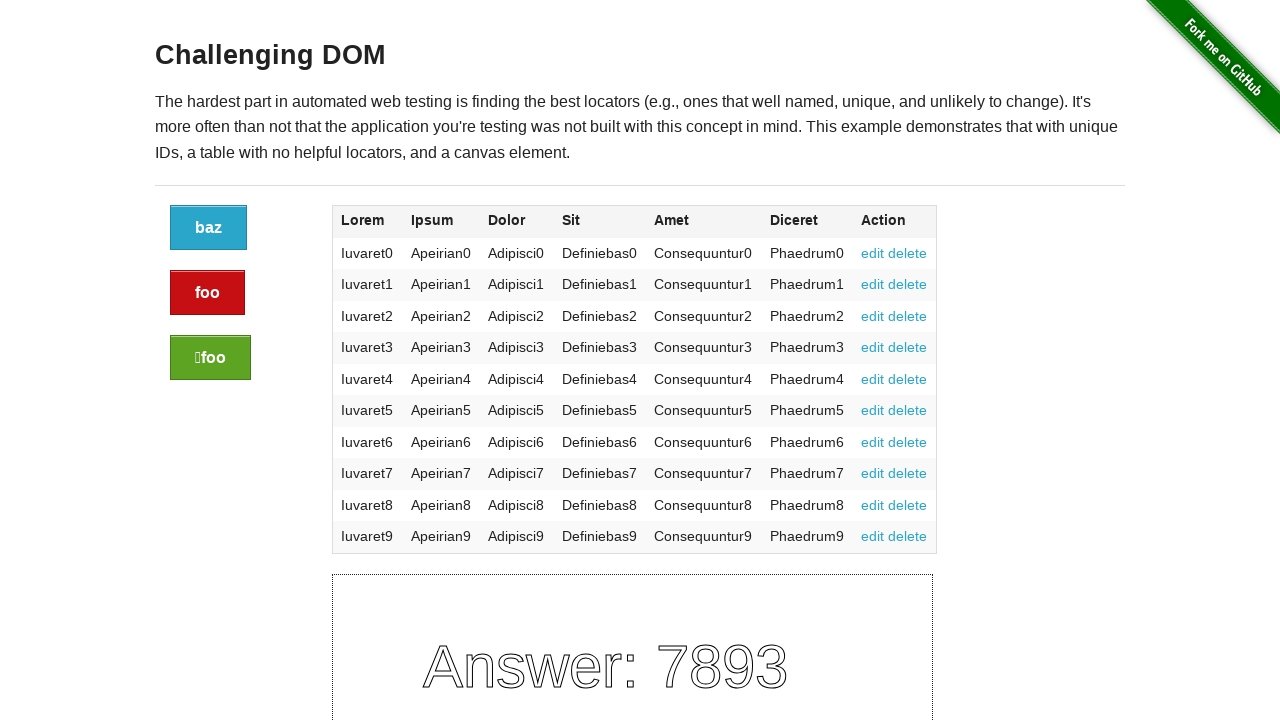

Accessed text content of table cell
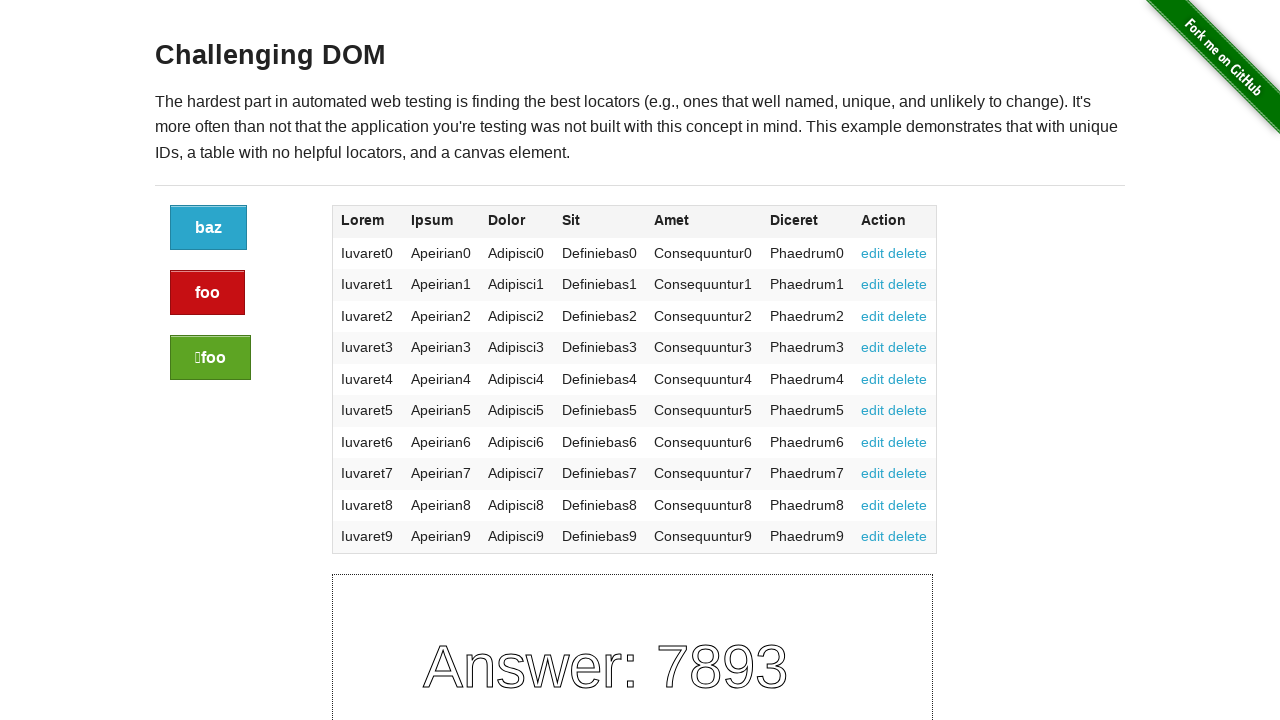

Accessed text content of table cell
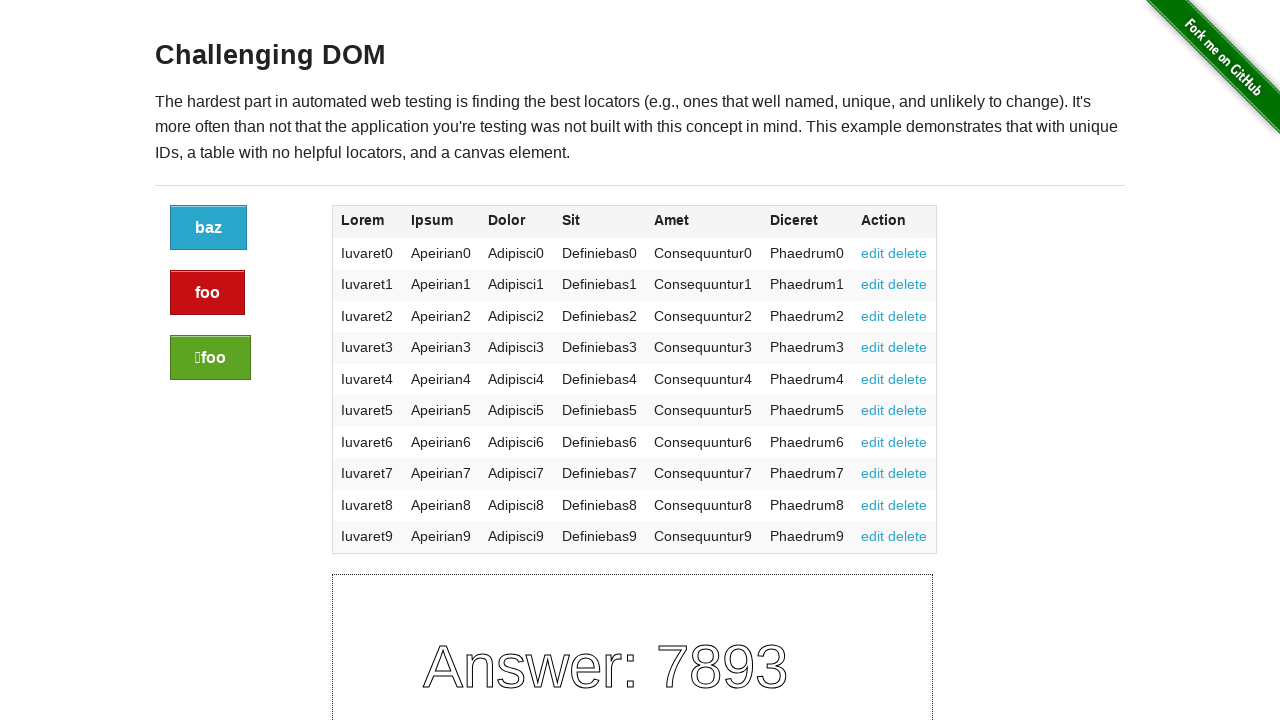

Accessed text content of table cell
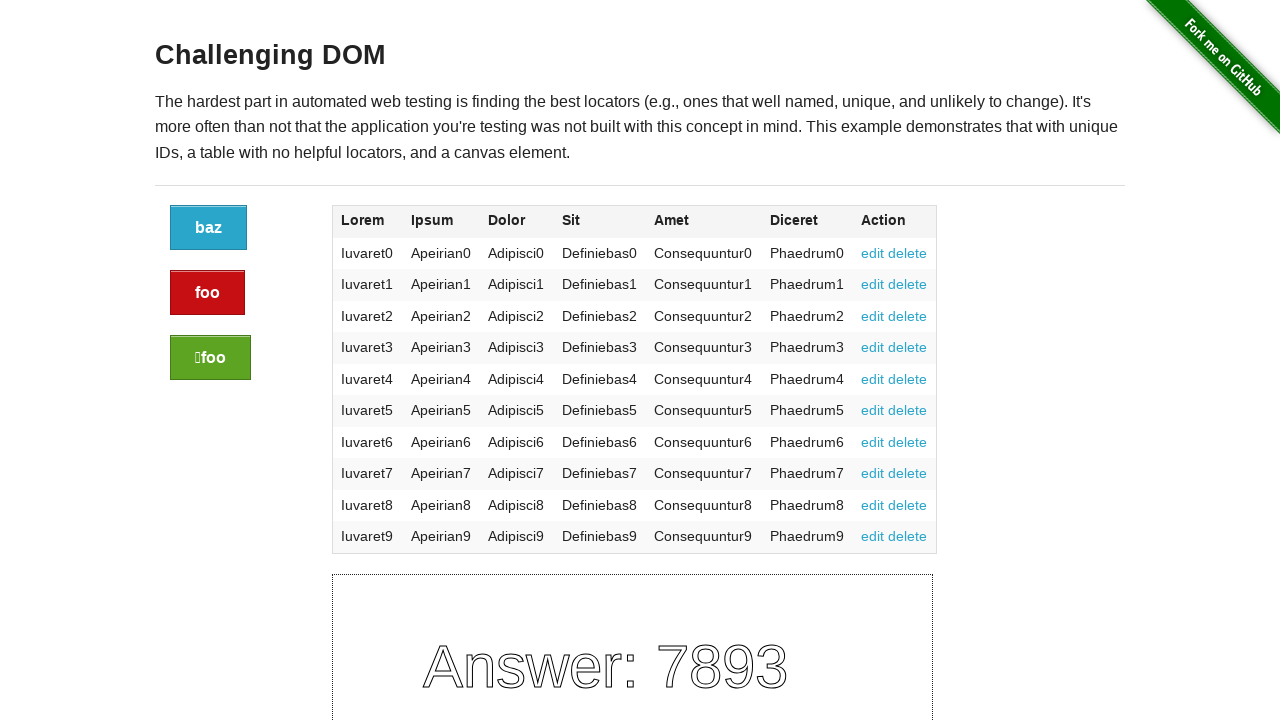

Accessed text content of table cell
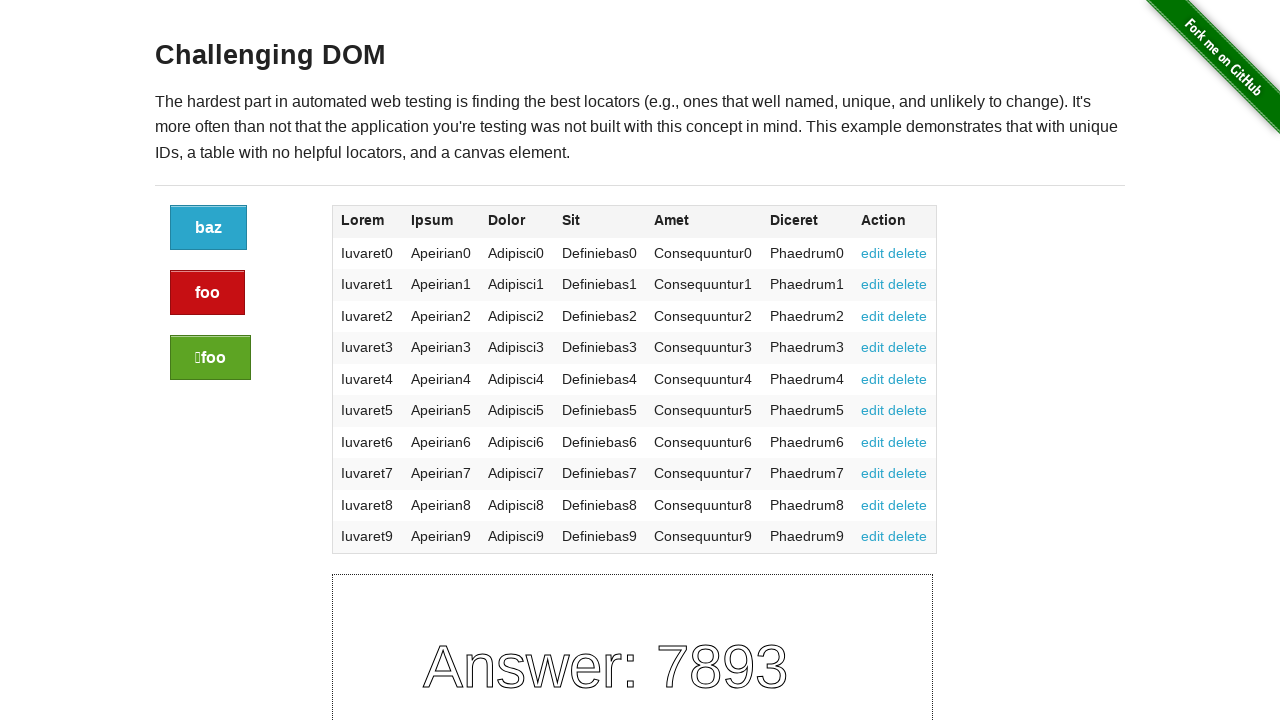

Accessed text content of table cell
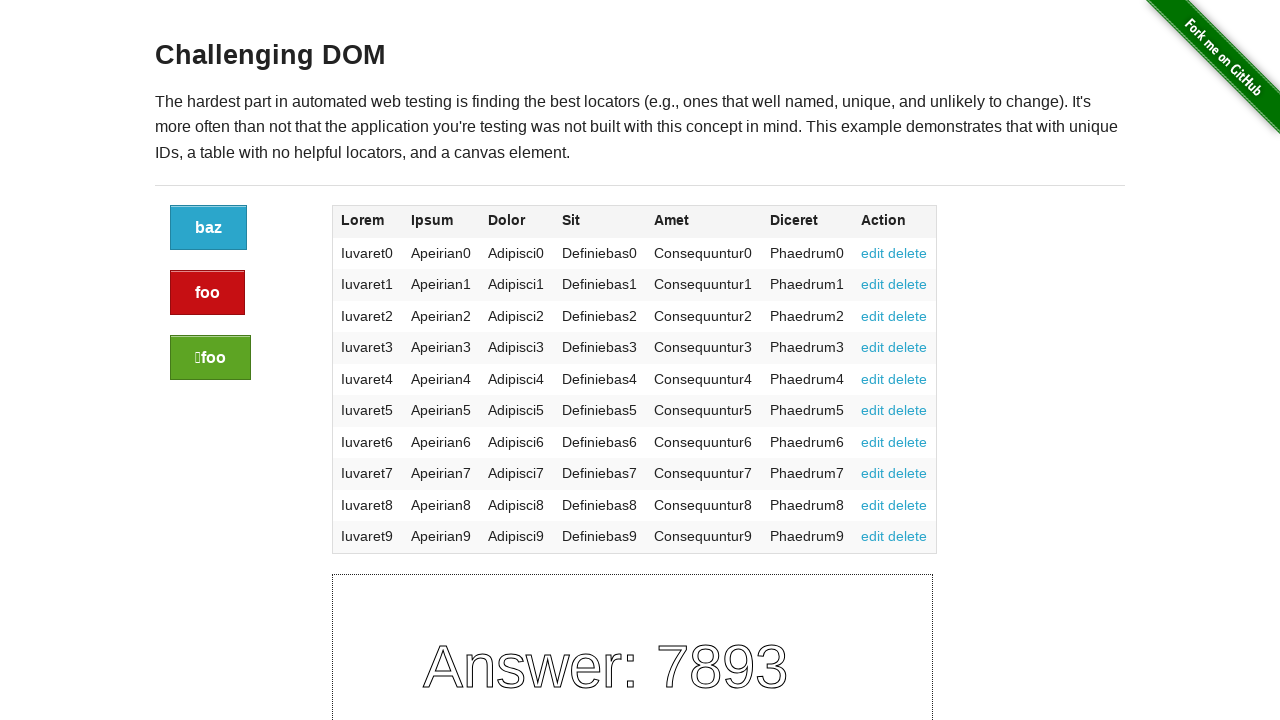

Accessed text content of table cell
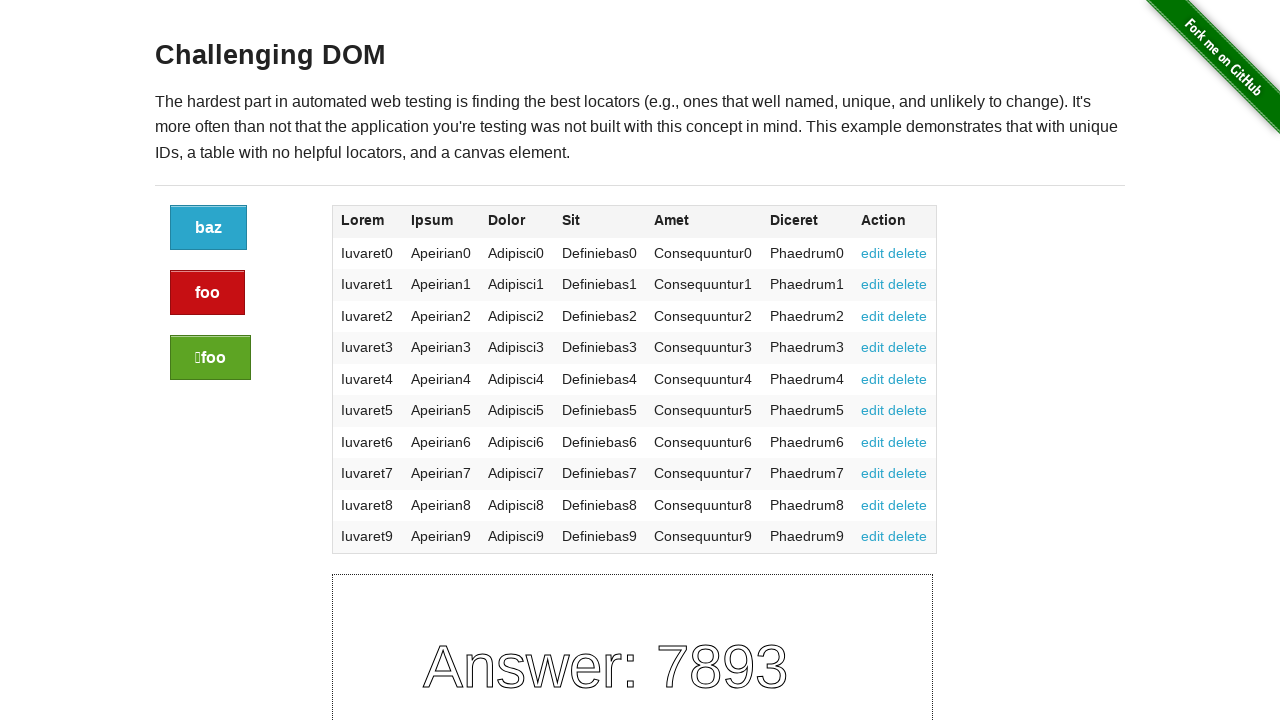

Accessed text content of table cell
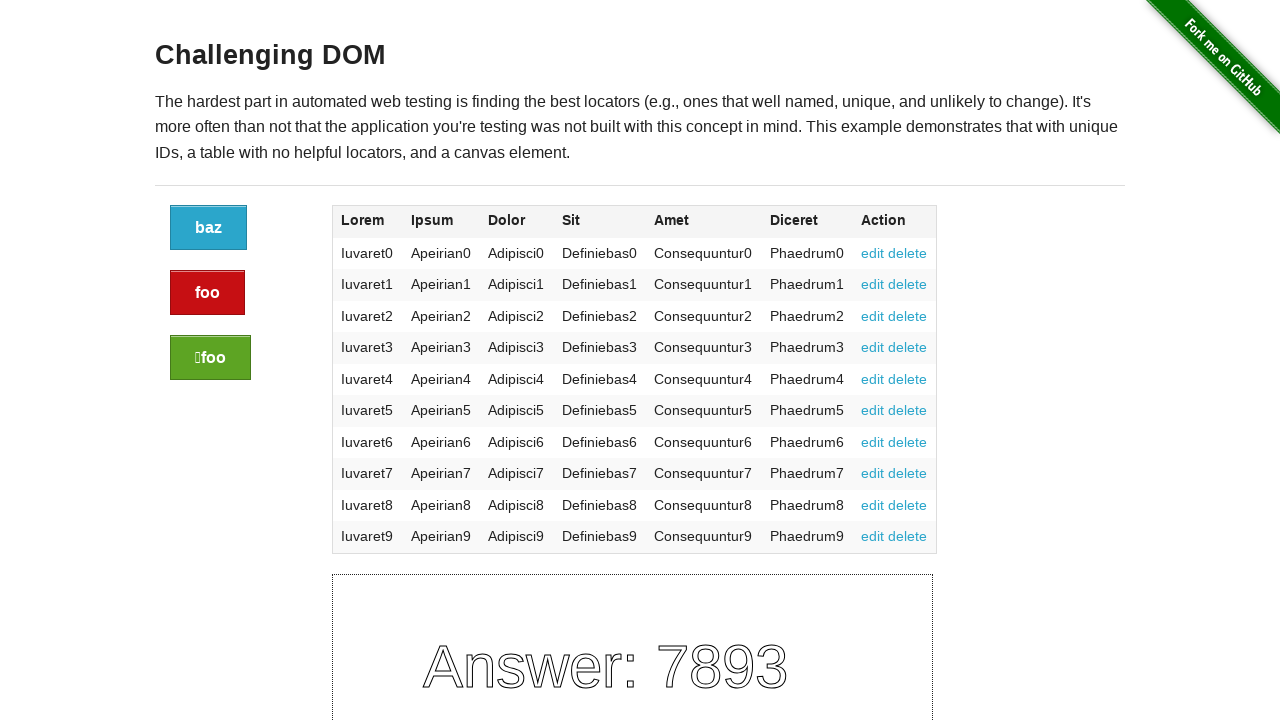

Accessed text content of table cell
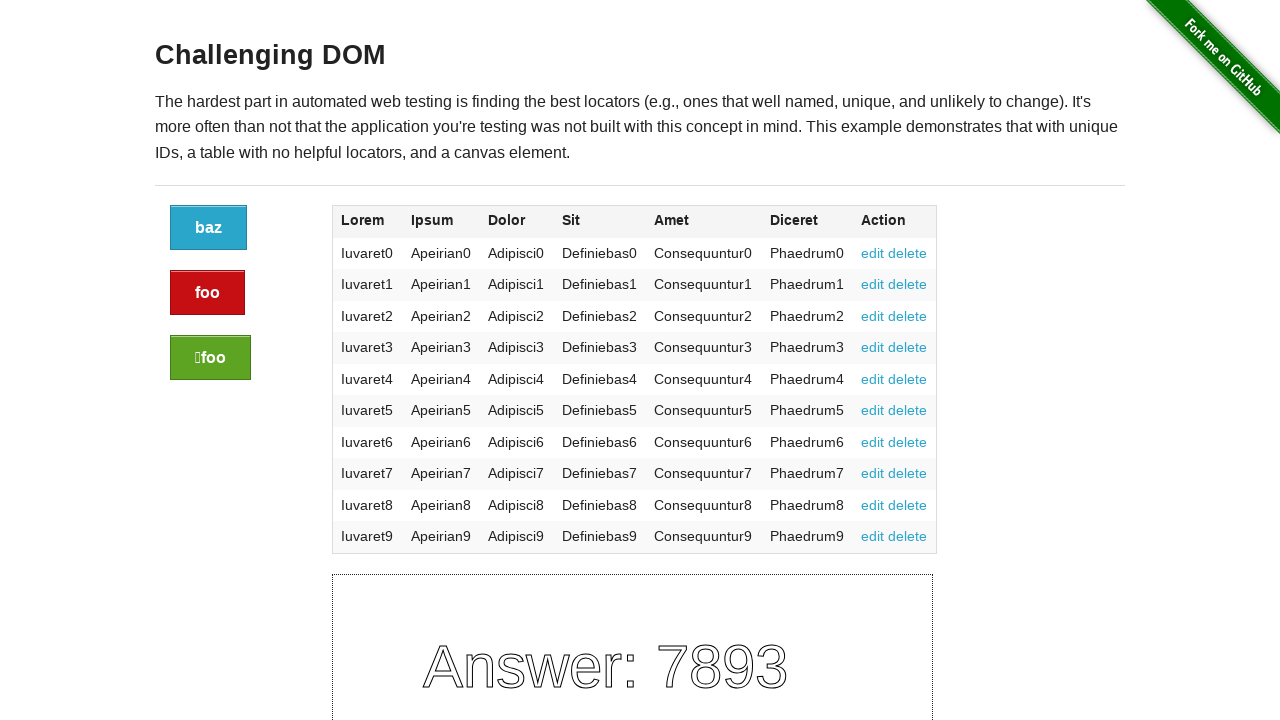

Accessed text content of table cell
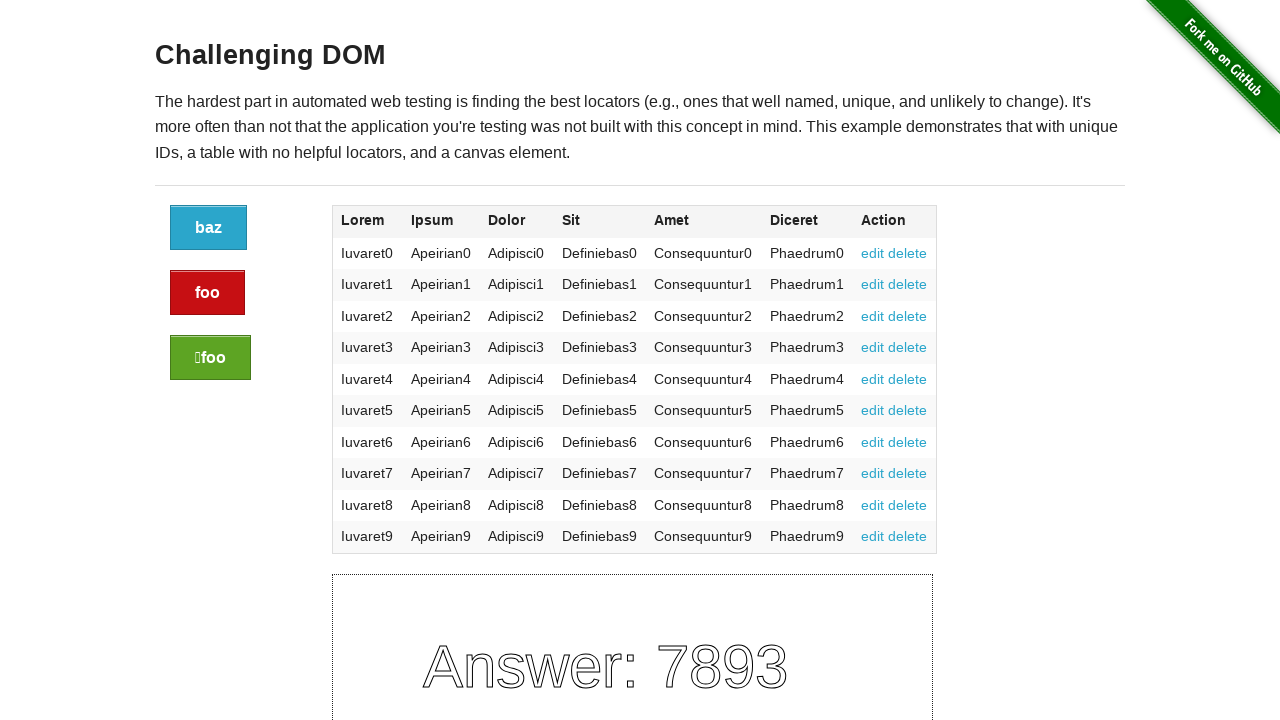

Accessed text content of table cell
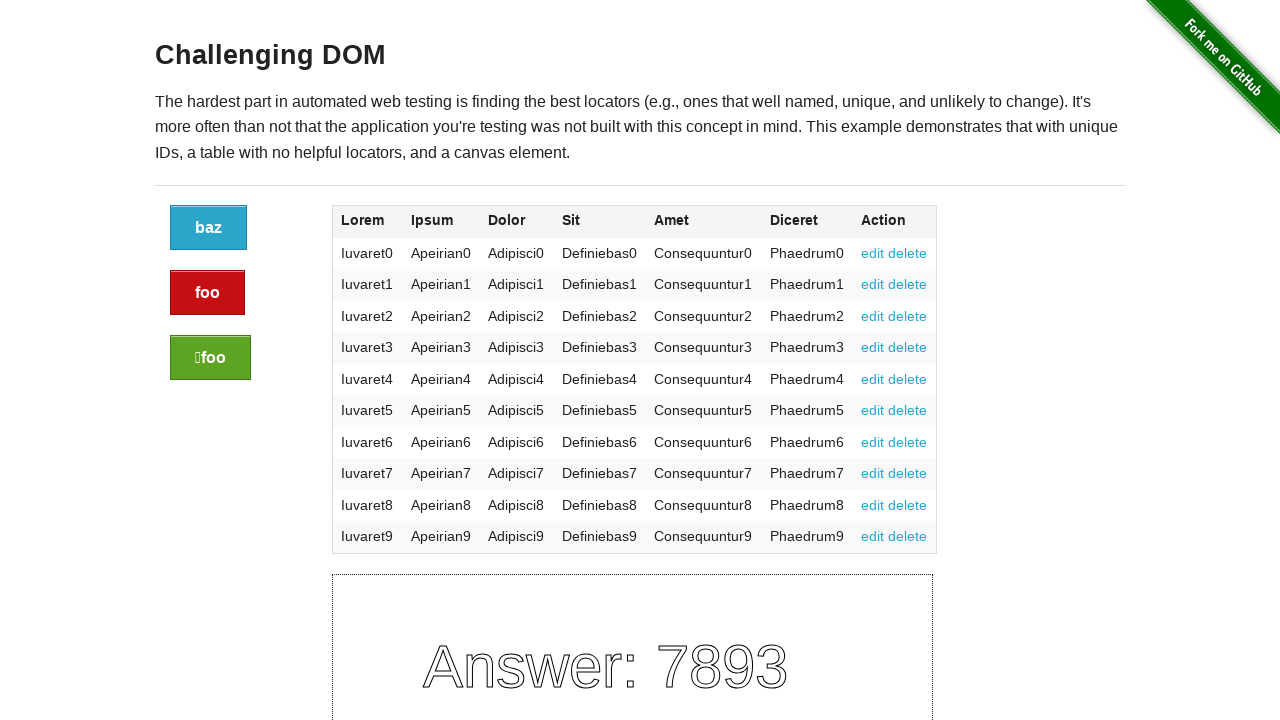

Accessed text content of table cell
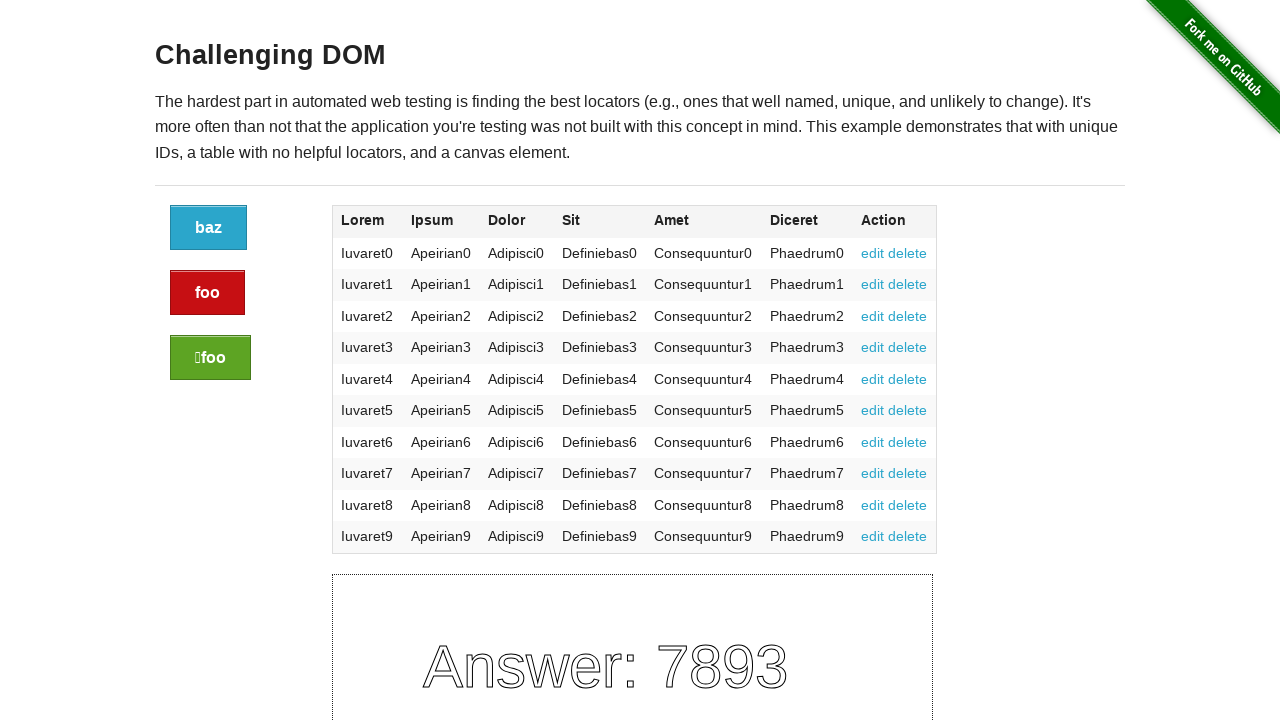

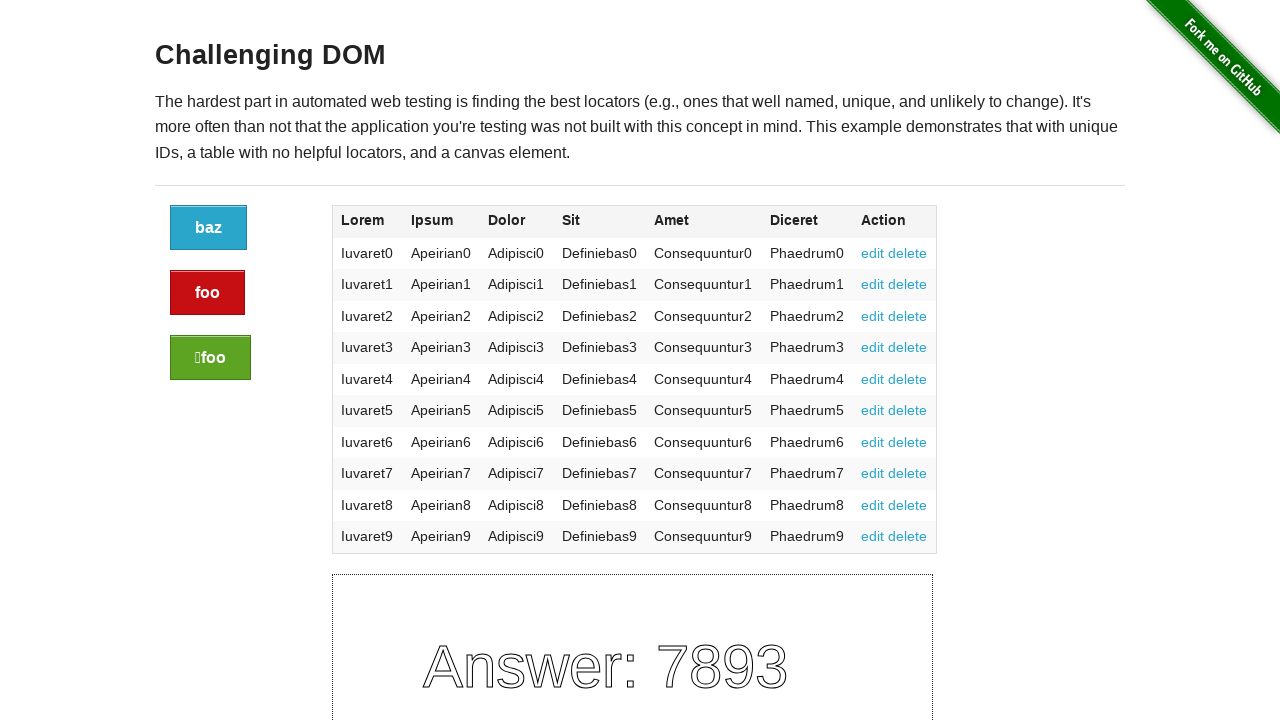